Tests navigation on Dream11 website by scrolling to find and click the "About Us" link, then switching to the new window and clicking a menu item

Starting URL: https://www.dream11.com/

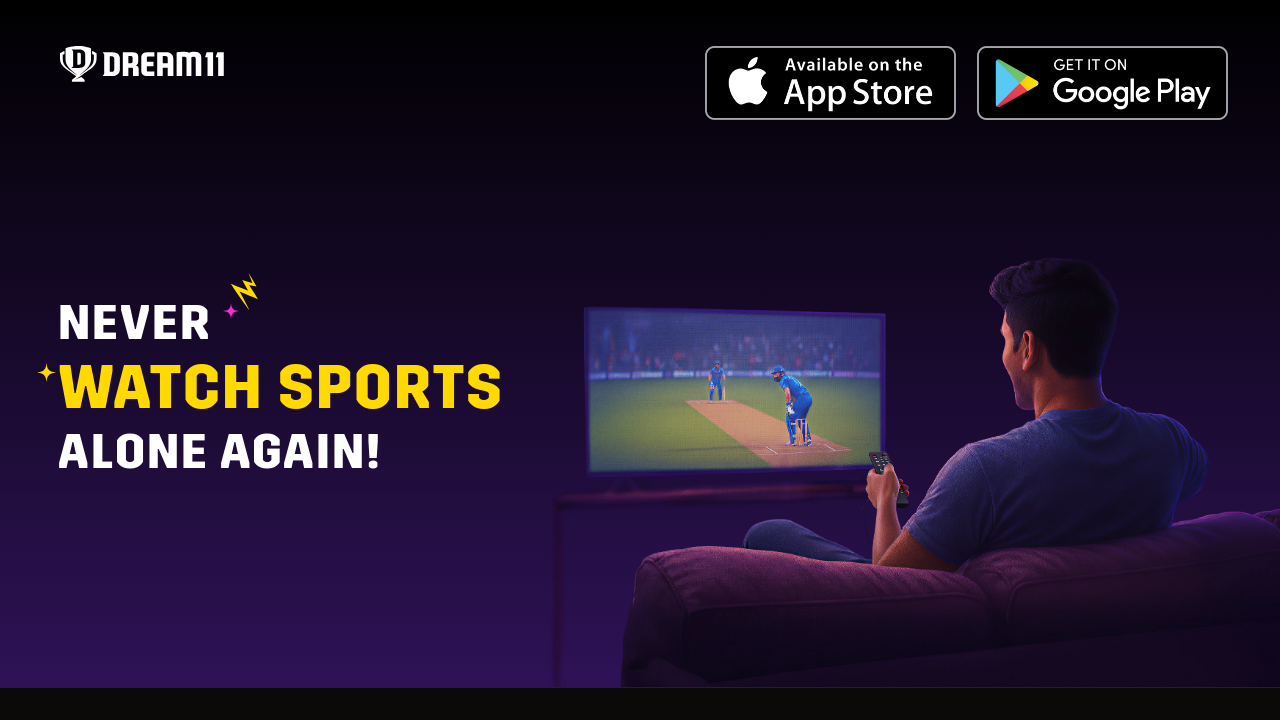

Scrolled down 300px to find 'About Us' link
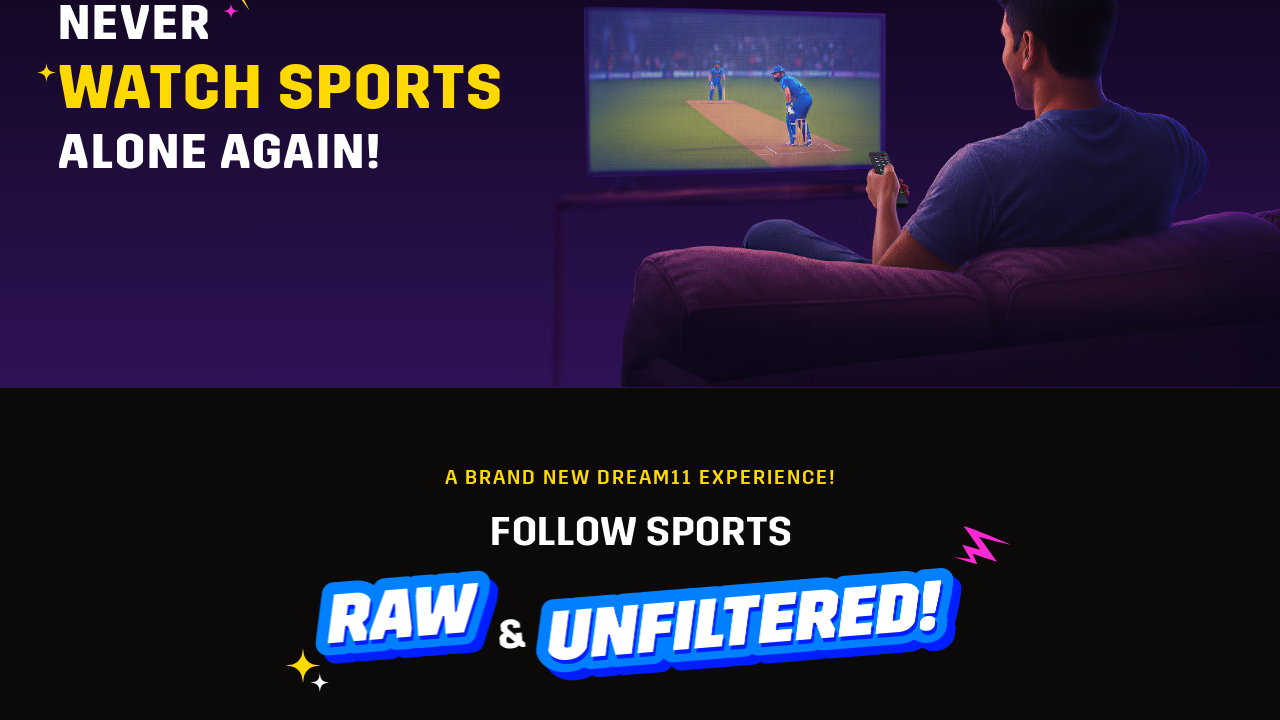

Waited 500ms for page content to load
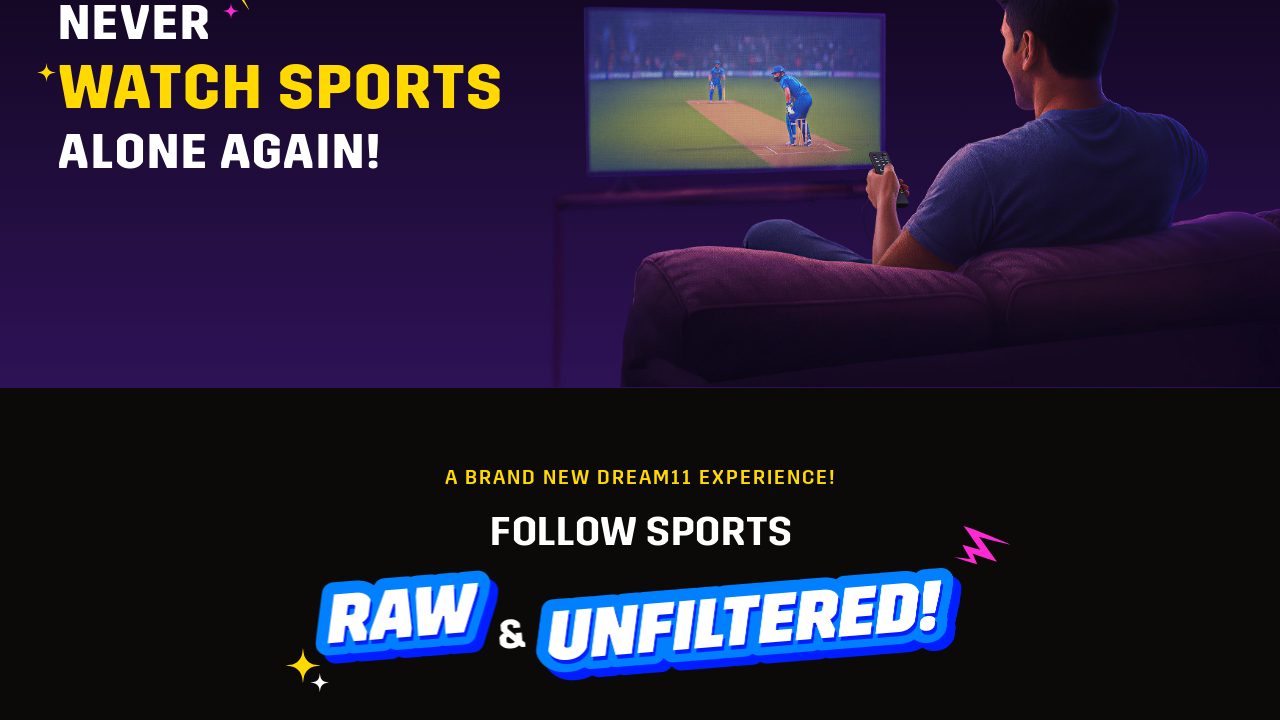

Scrolled down 300px to find 'About Us' link
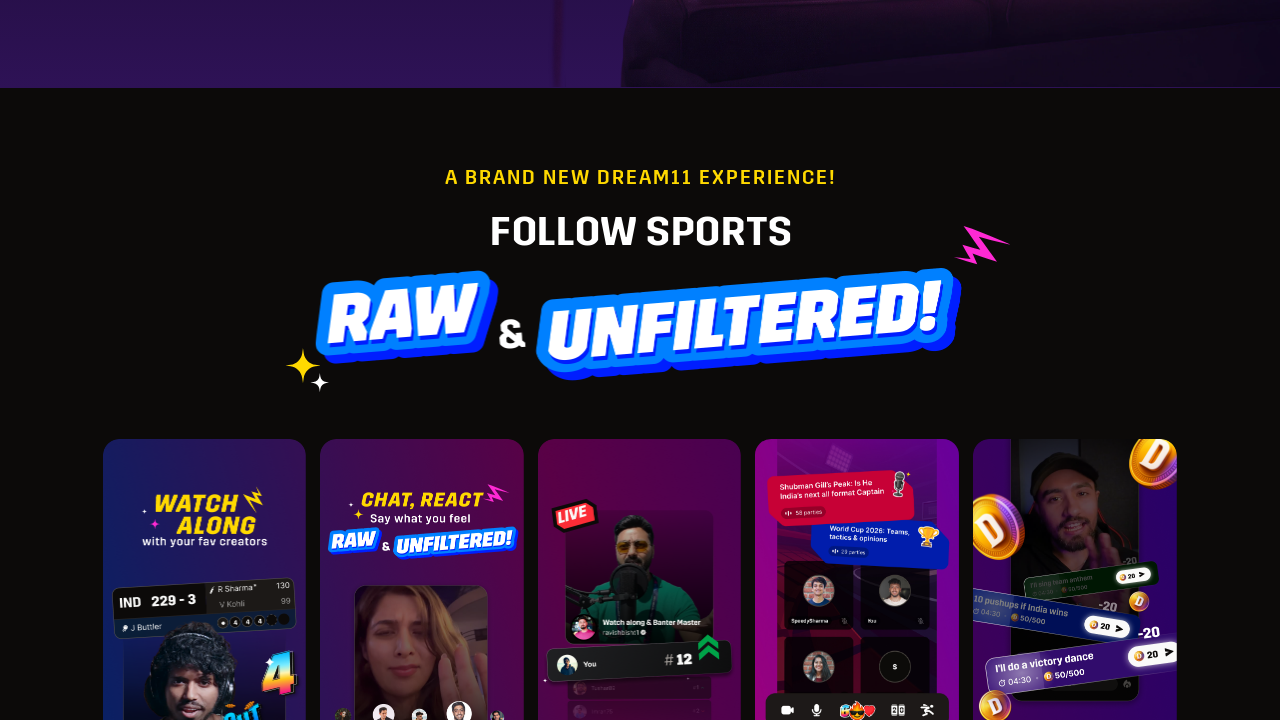

Waited 500ms for page content to load
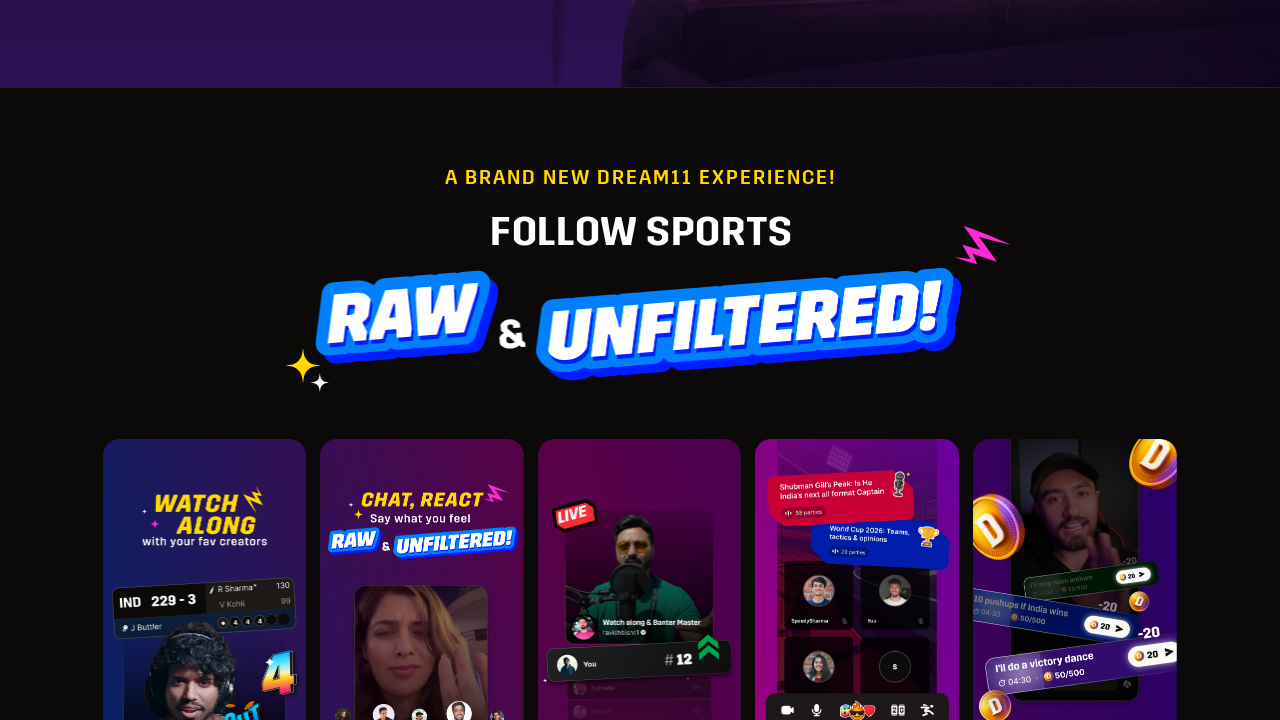

Scrolled down 300px to find 'About Us' link
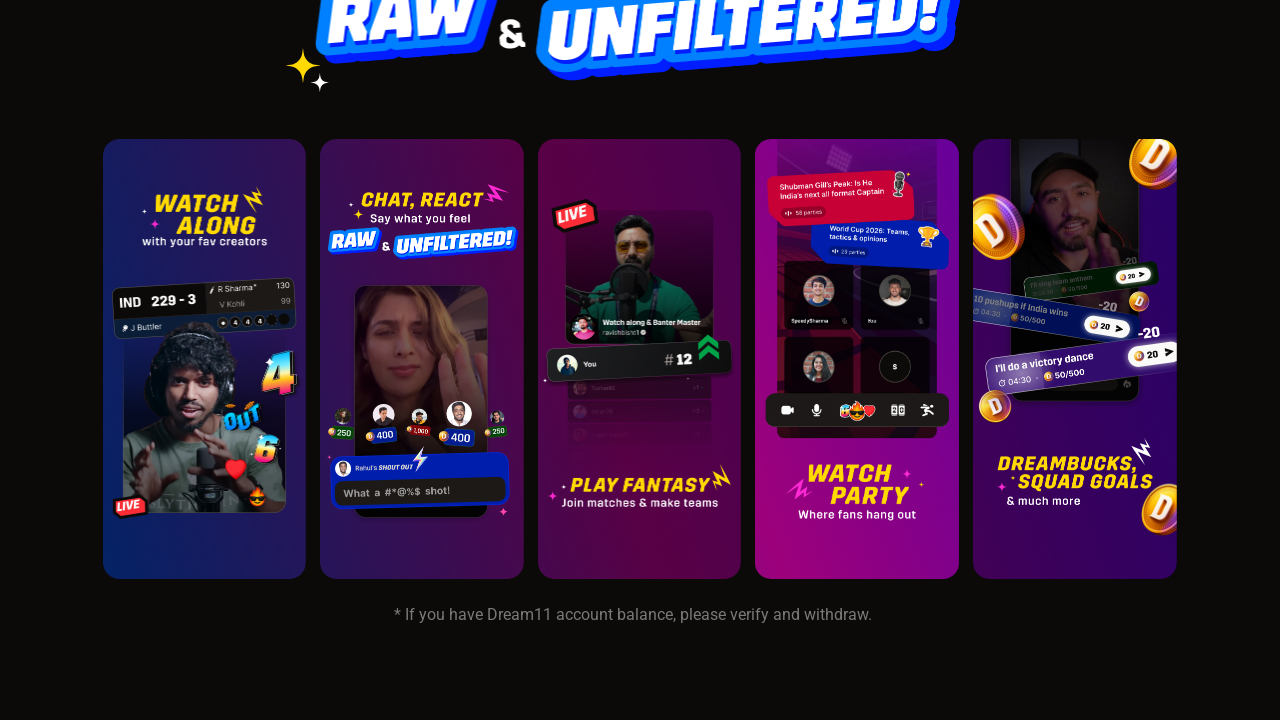

Waited 500ms for page content to load
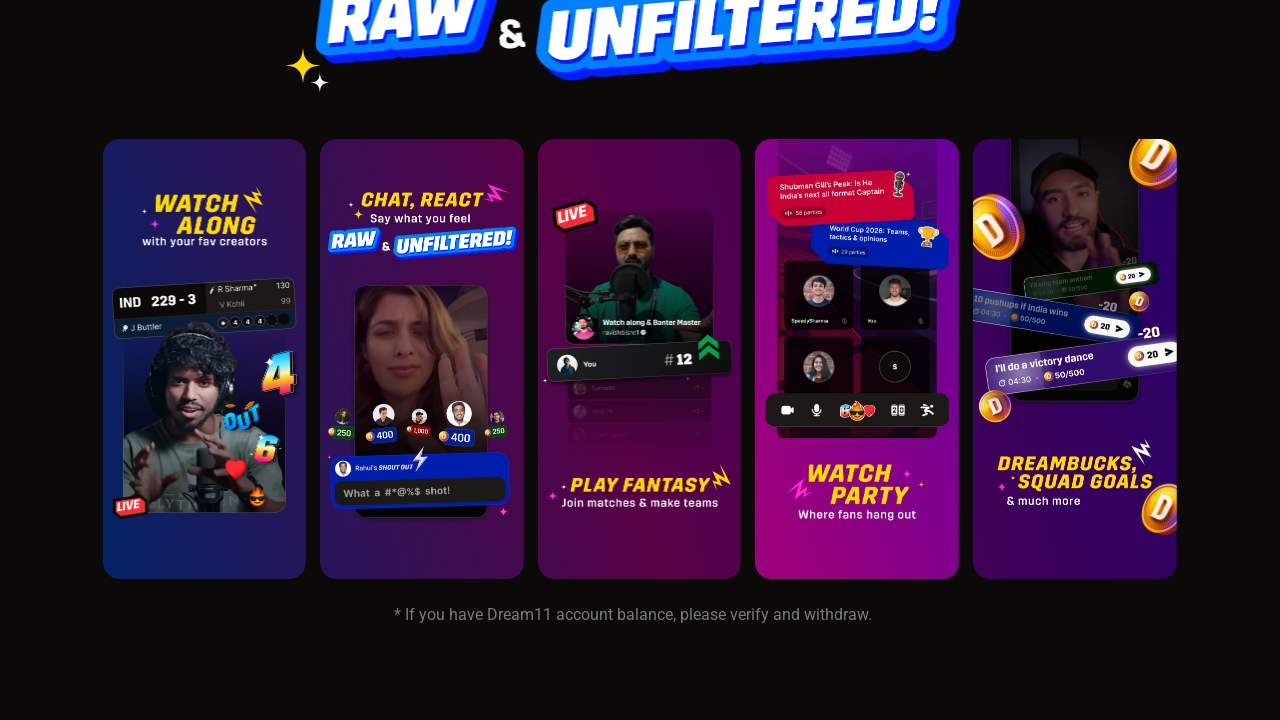

Scrolled down 300px to find 'About Us' link
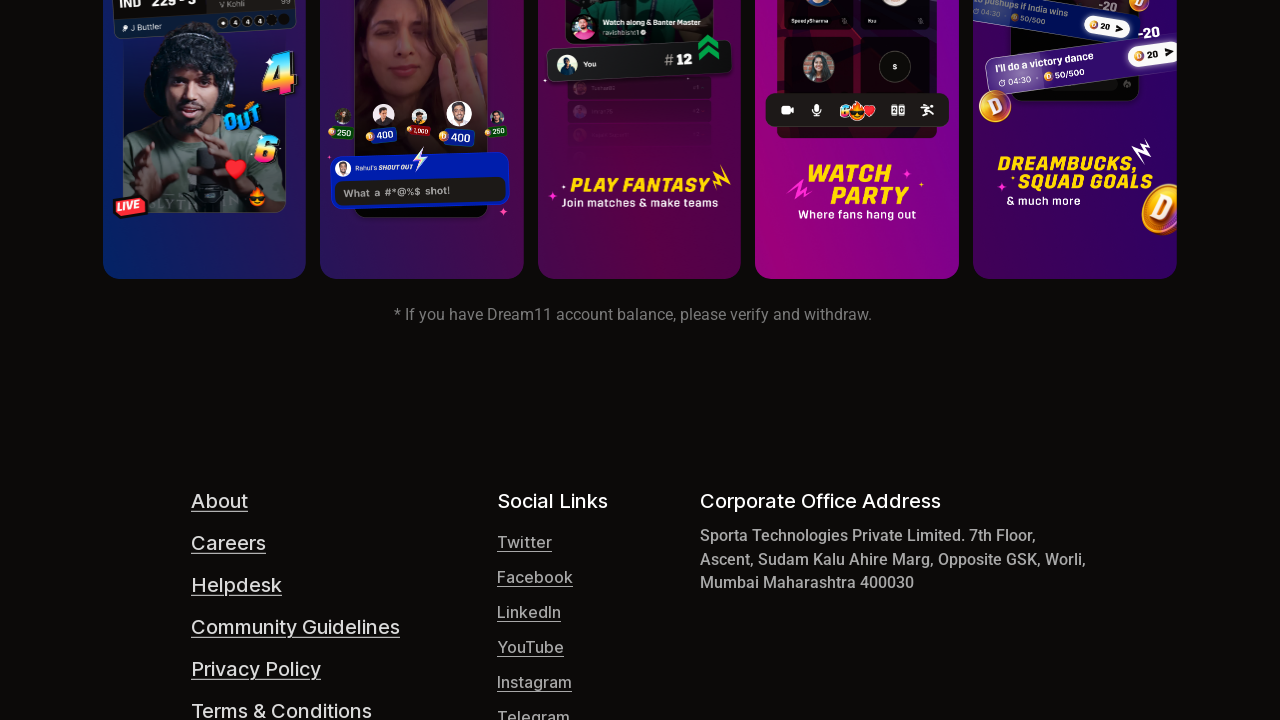

Waited 500ms for page content to load
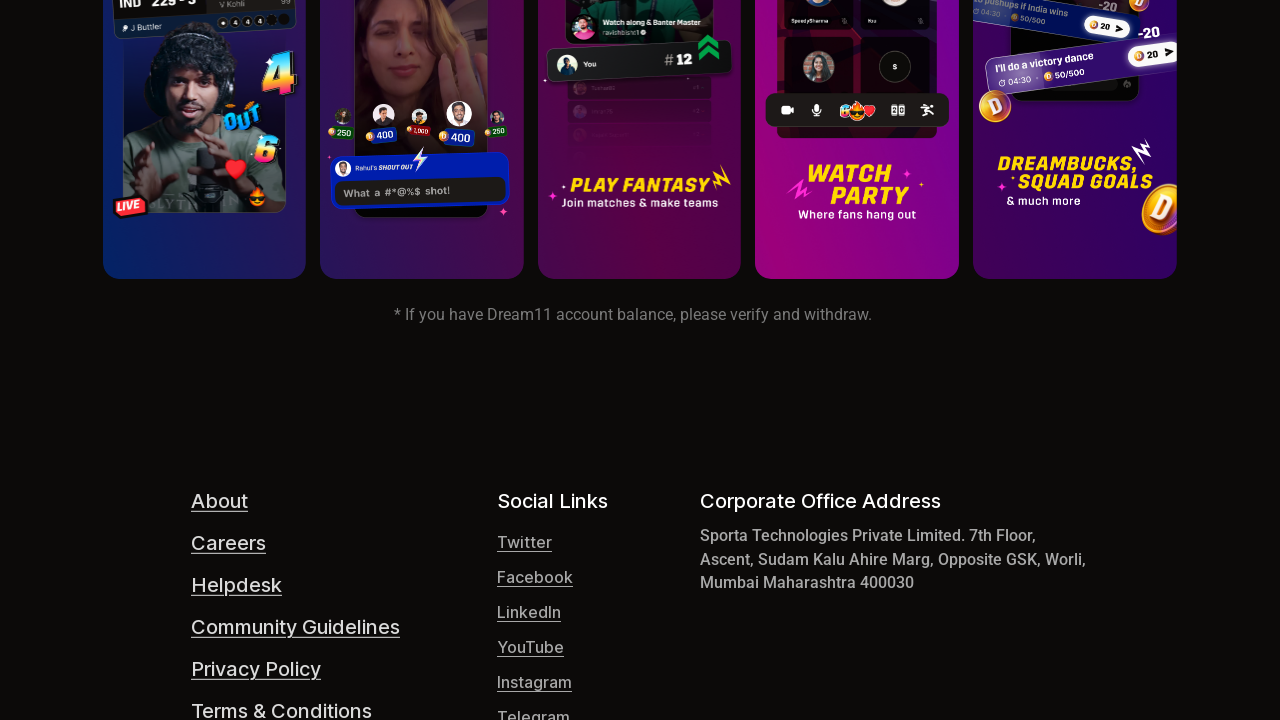

Scrolled down 300px to find 'About Us' link
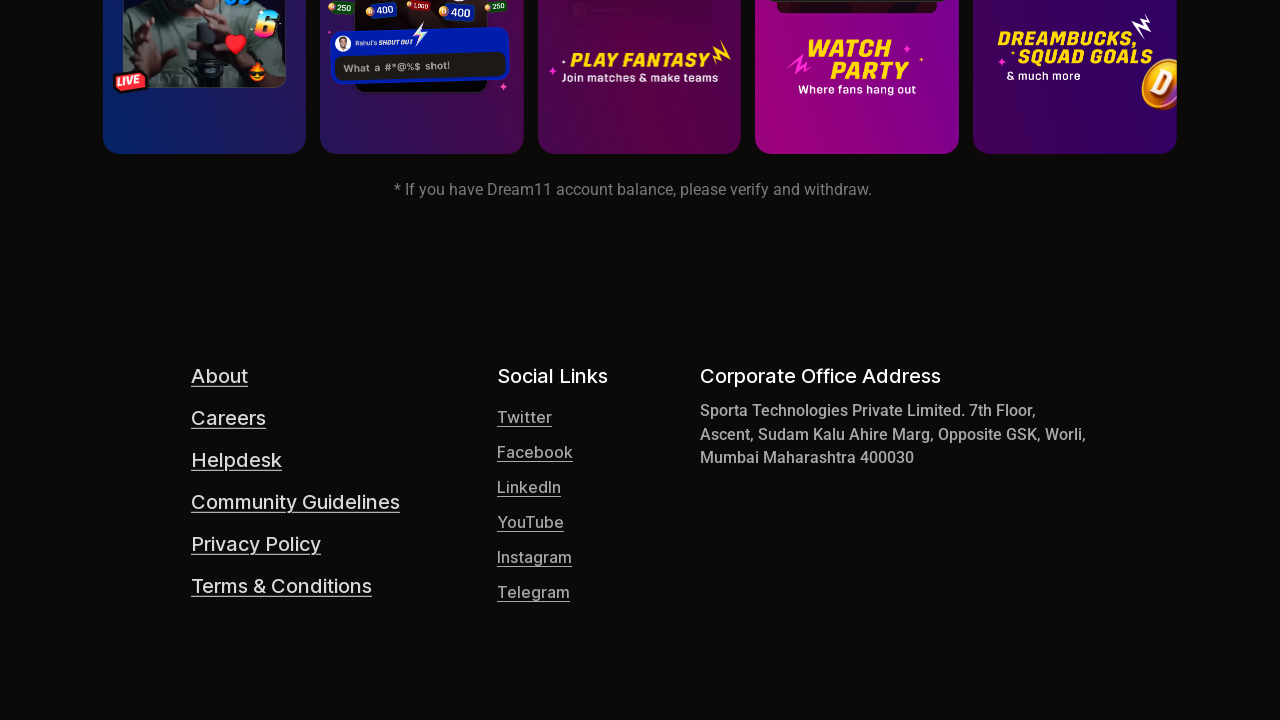

Waited 500ms for page content to load
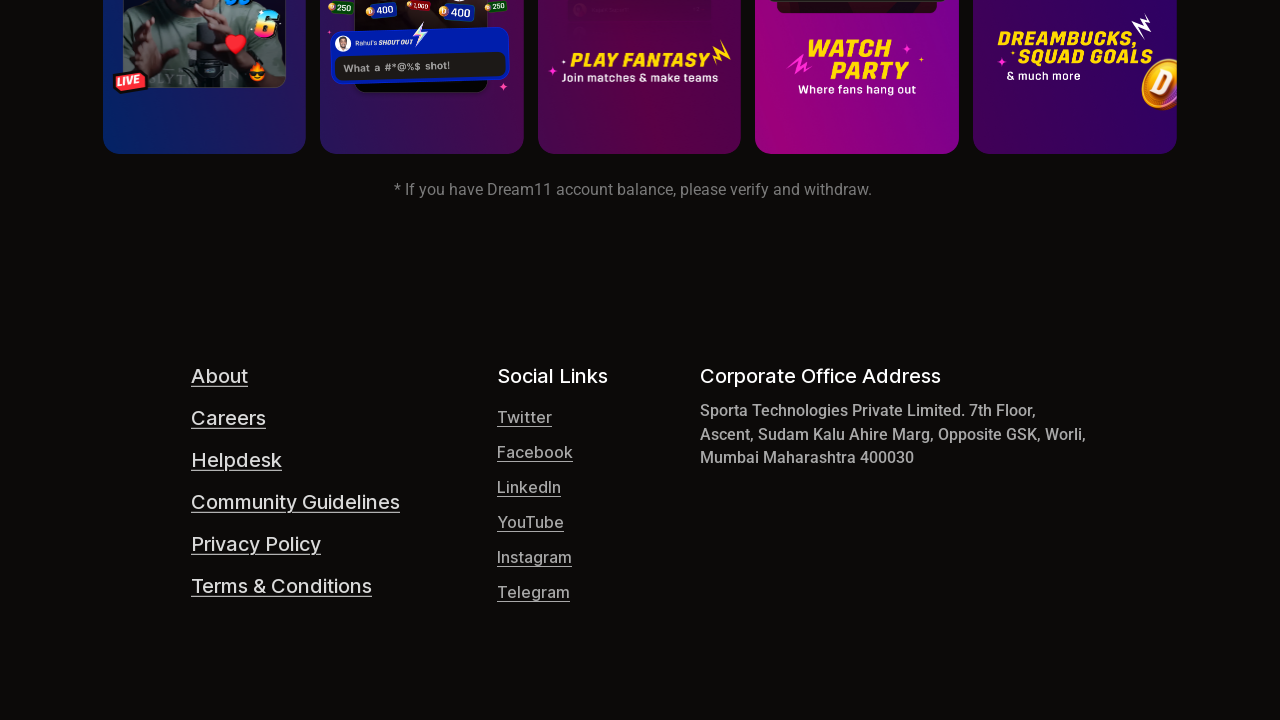

Scrolled down 300px to find 'About Us' link
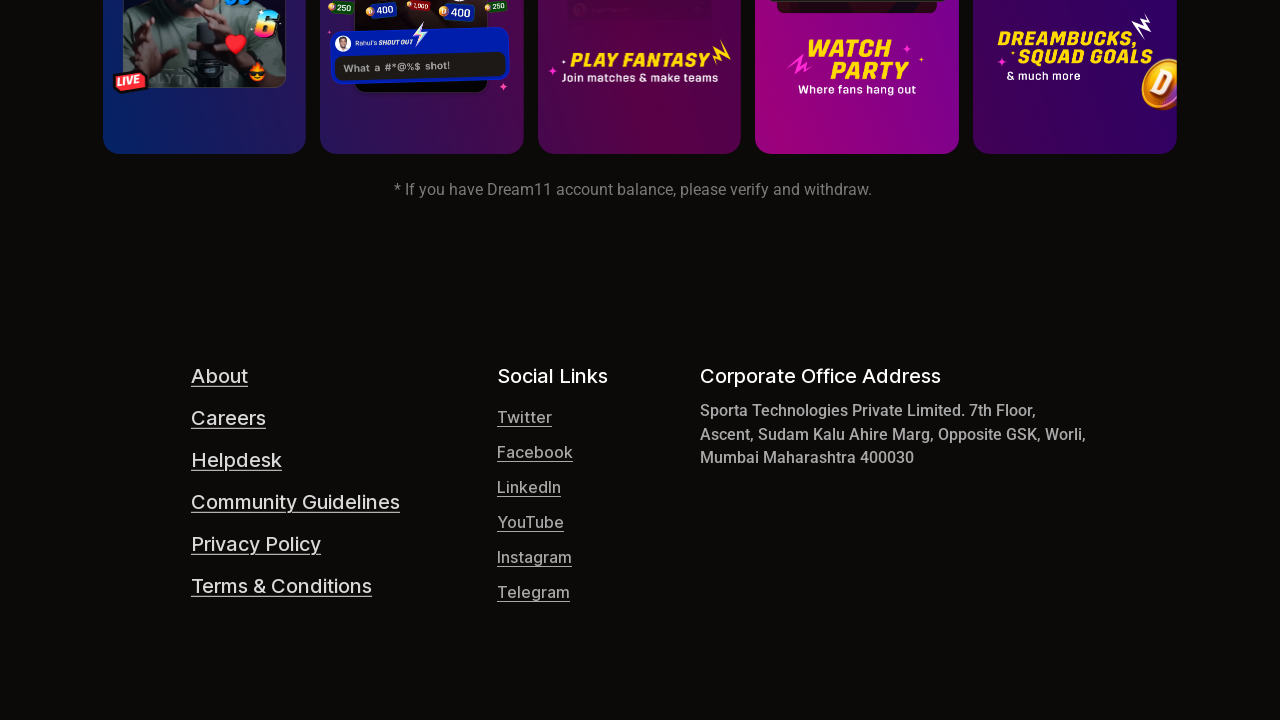

Waited 500ms for page content to load
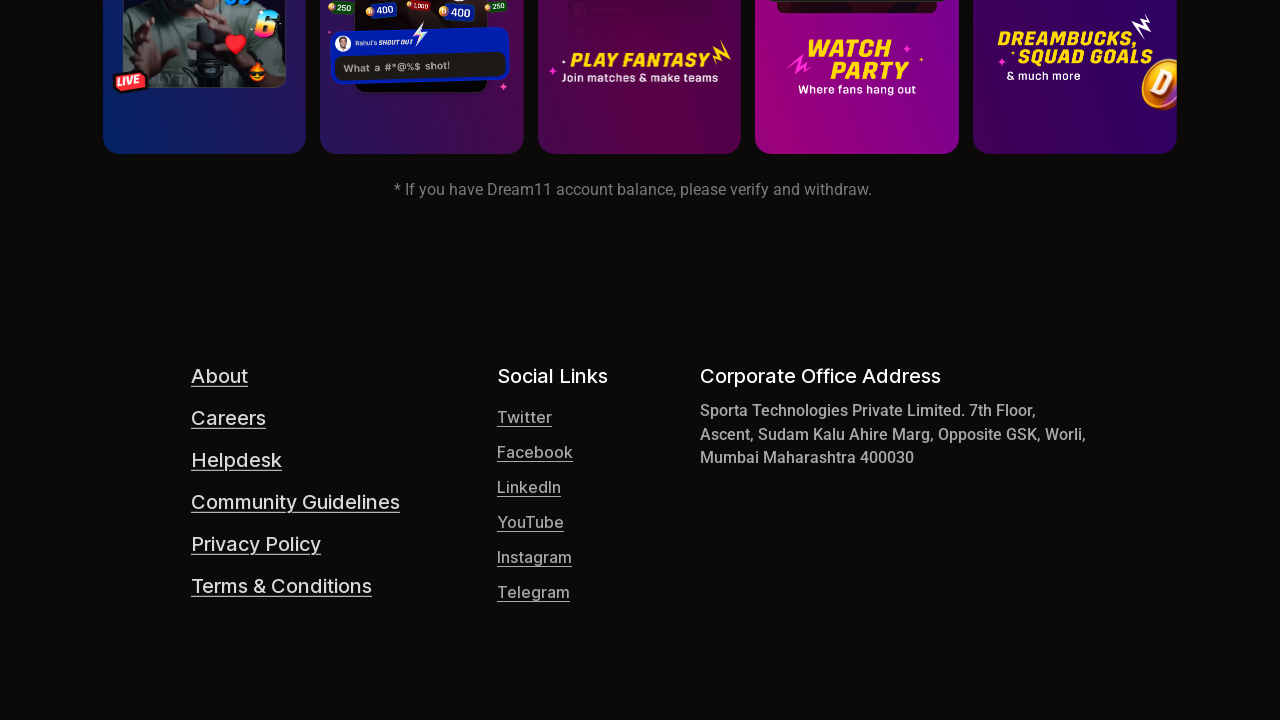

Scrolled down 300px to find 'About Us' link
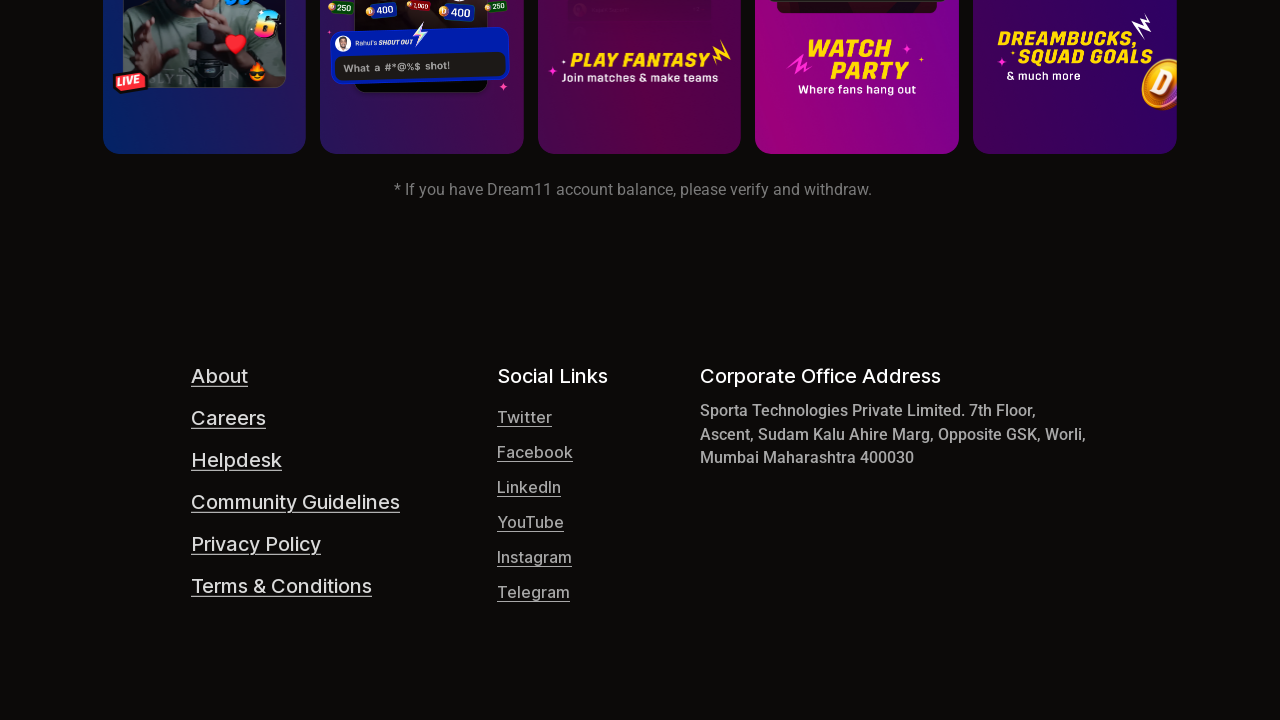

Waited 500ms for page content to load
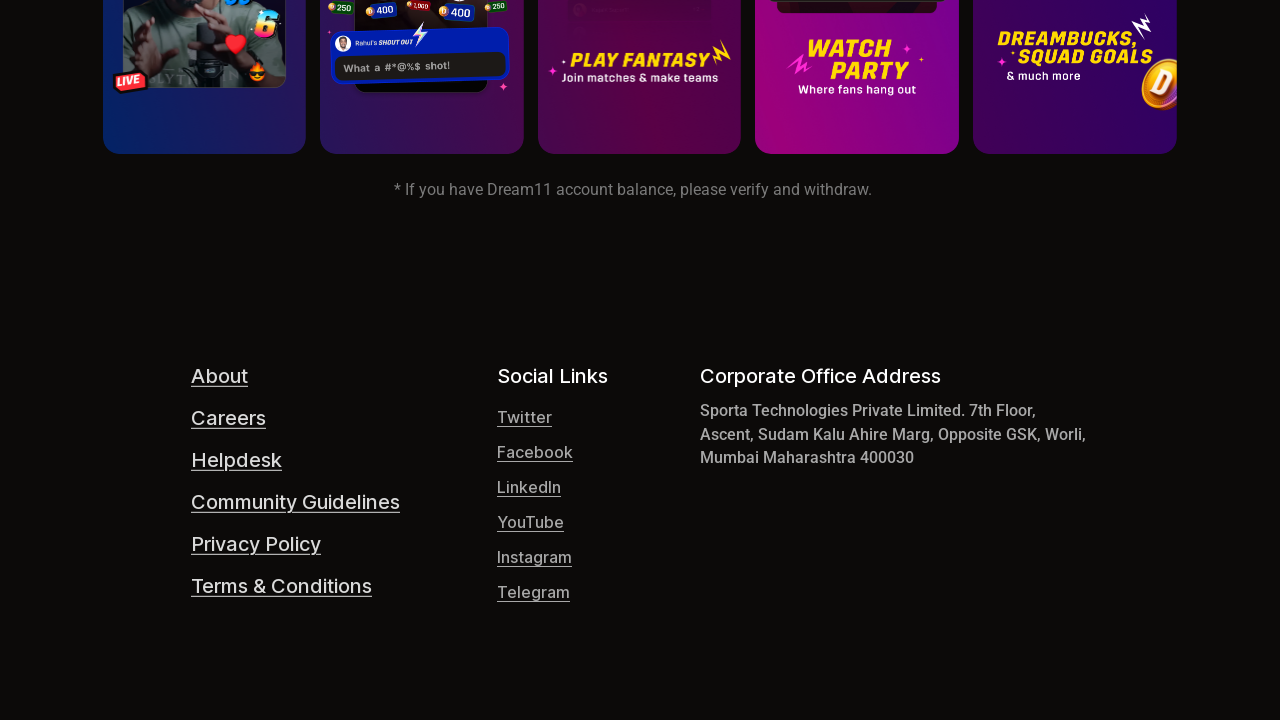

Scrolled down 300px to find 'About Us' link
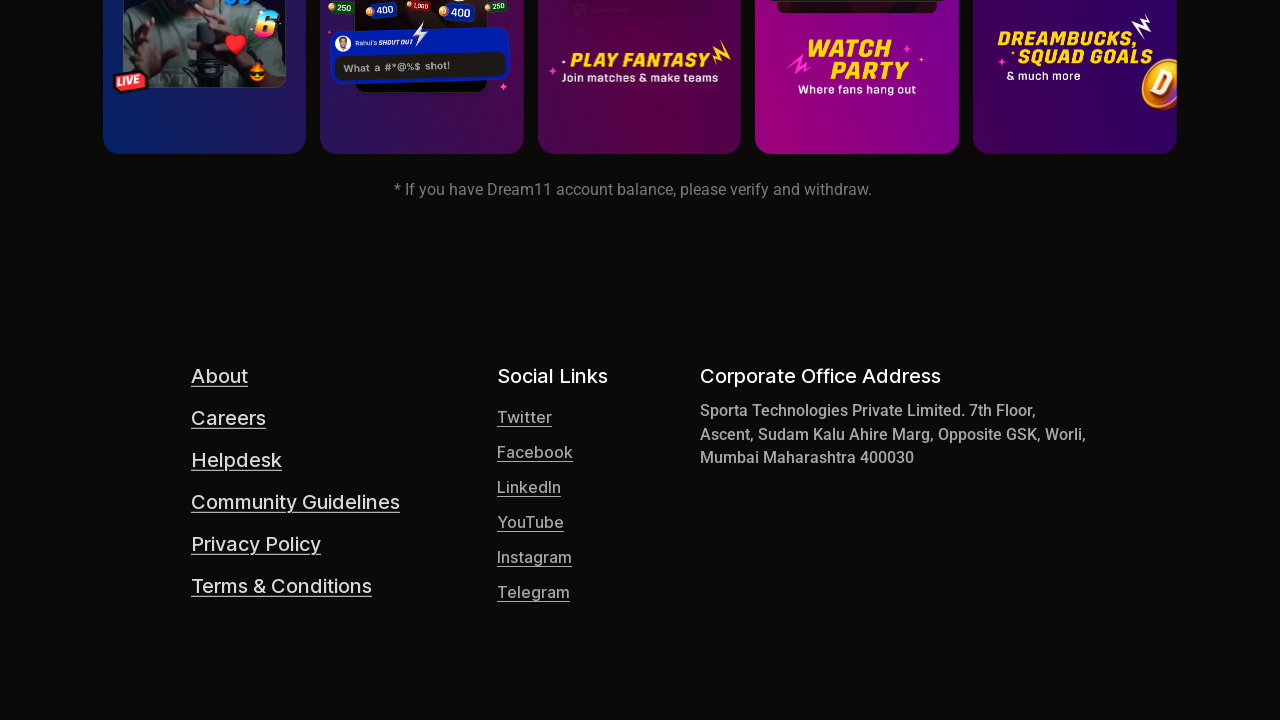

Waited 500ms for page content to load
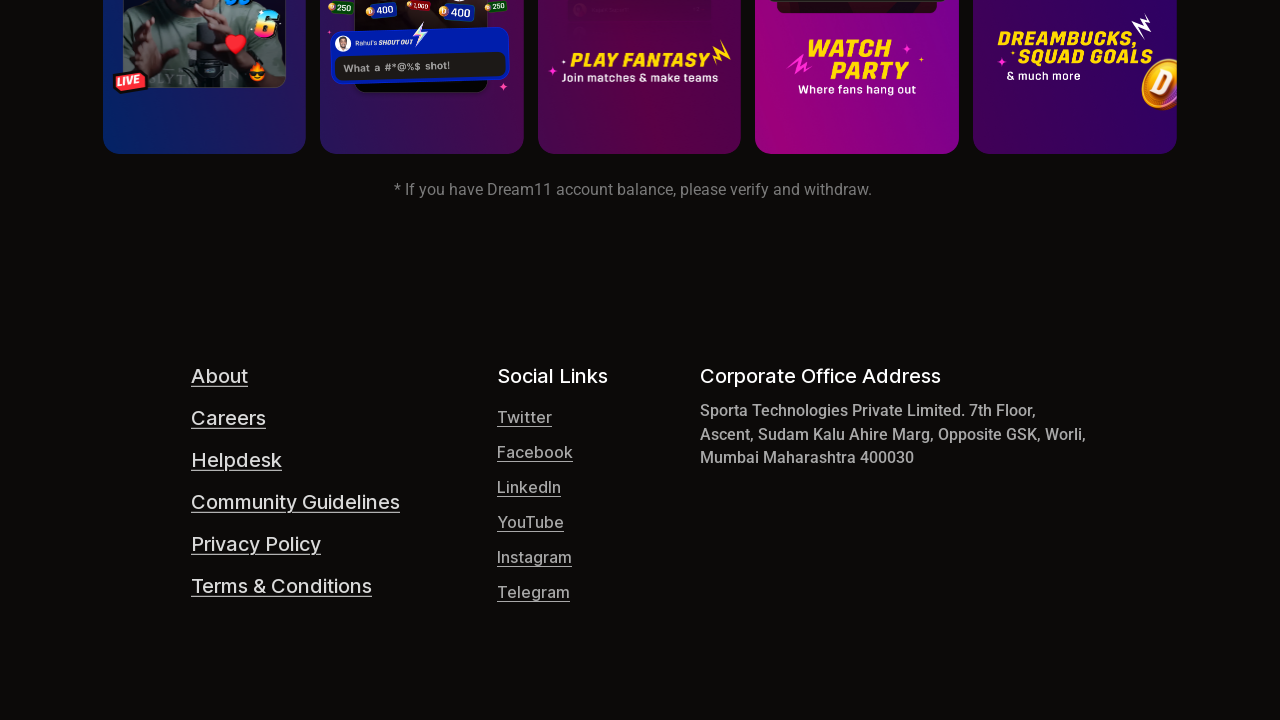

Scrolled down 300px to find 'About Us' link
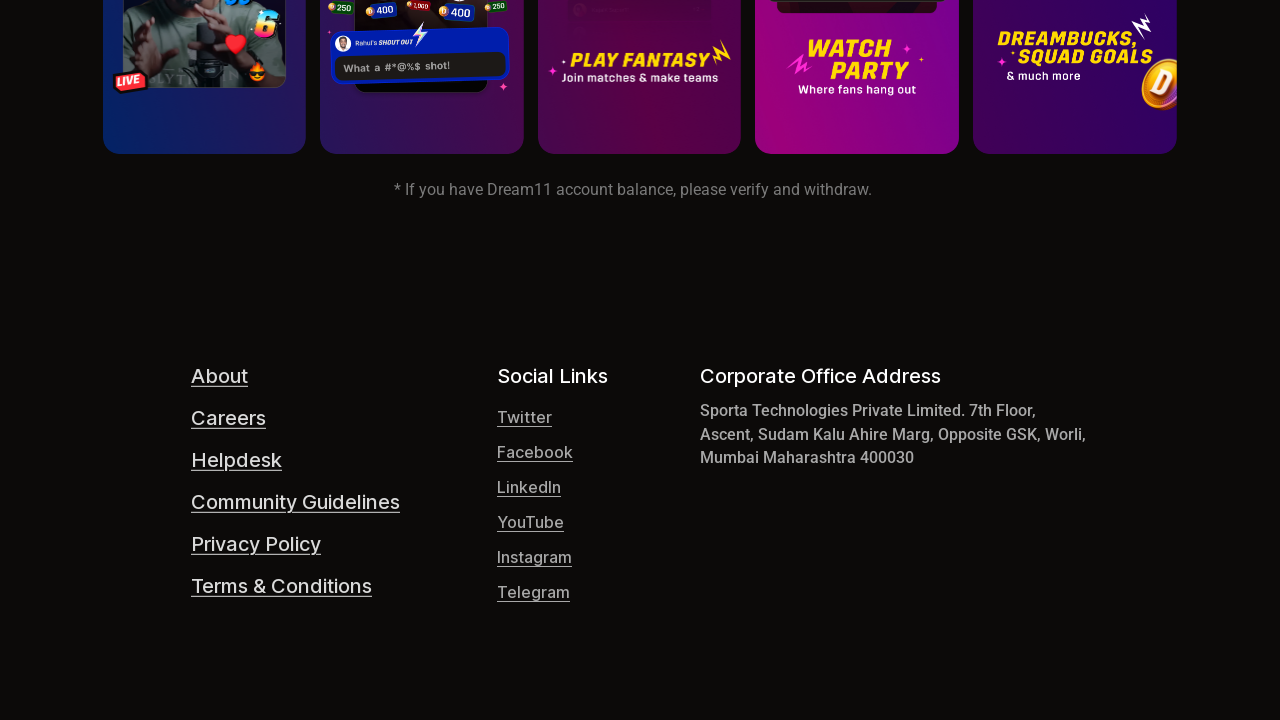

Waited 500ms for page content to load
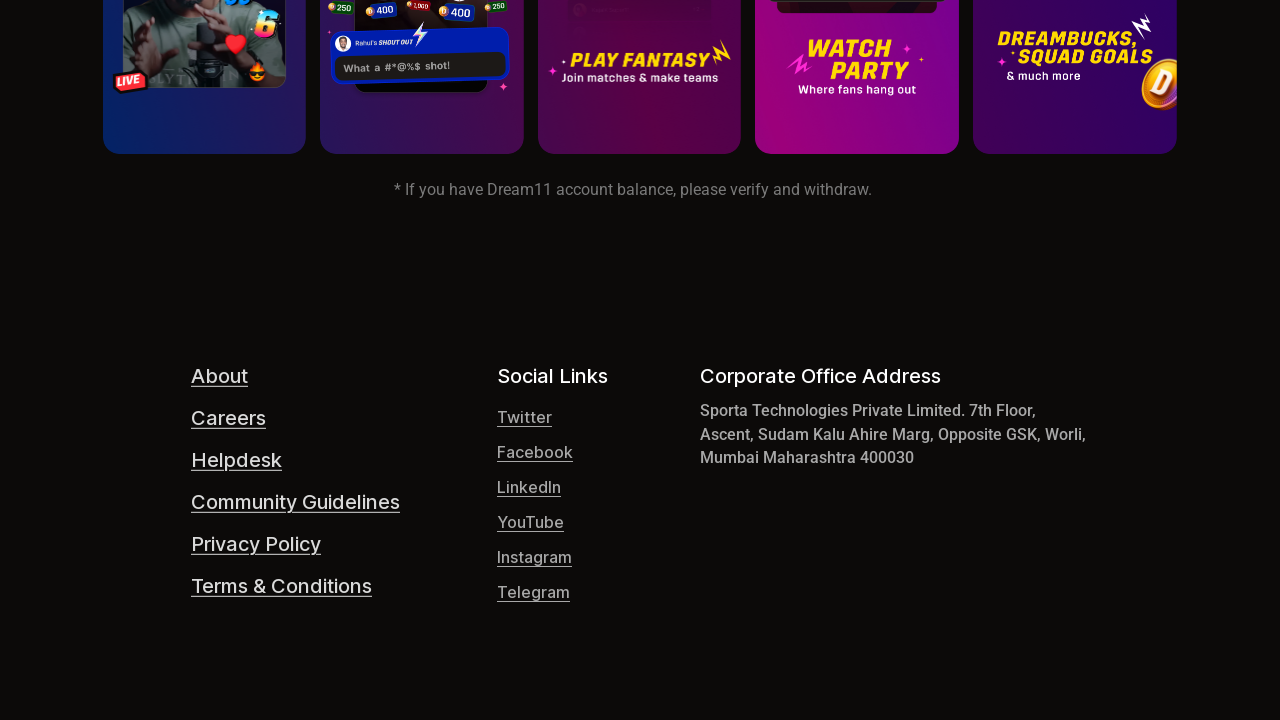

Scrolled down 300px to find 'About Us' link
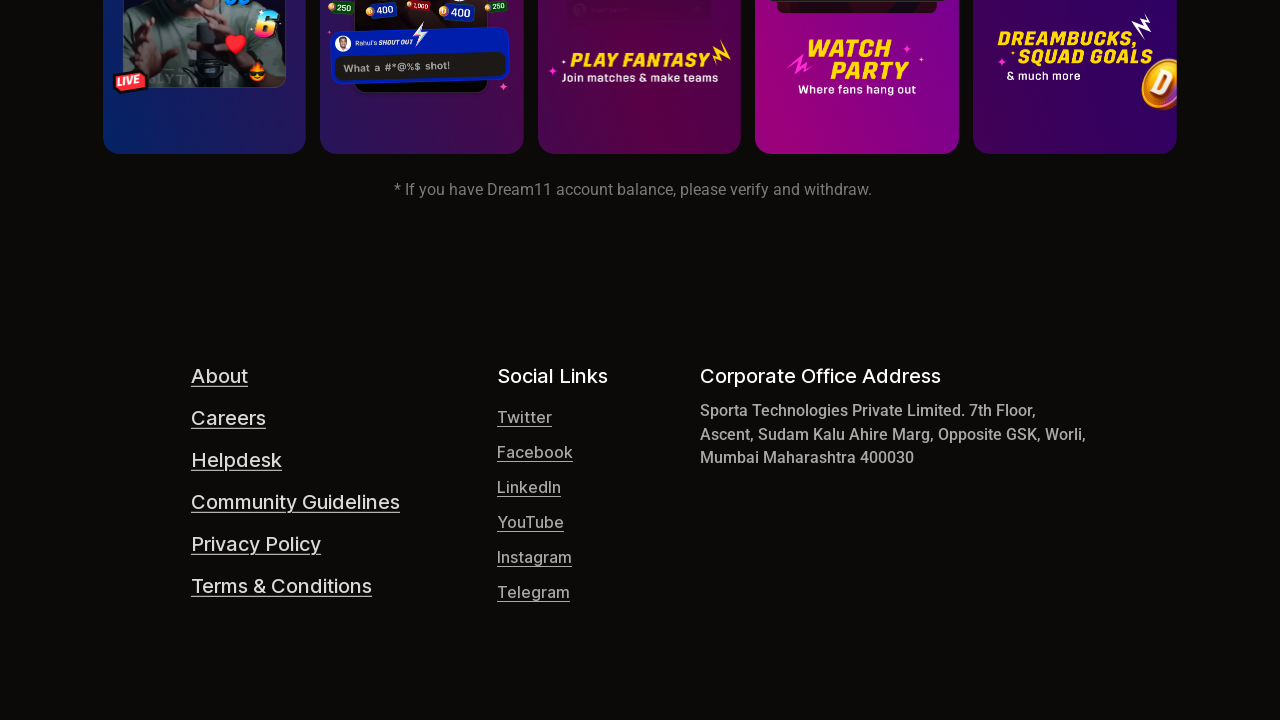

Waited 500ms for page content to load
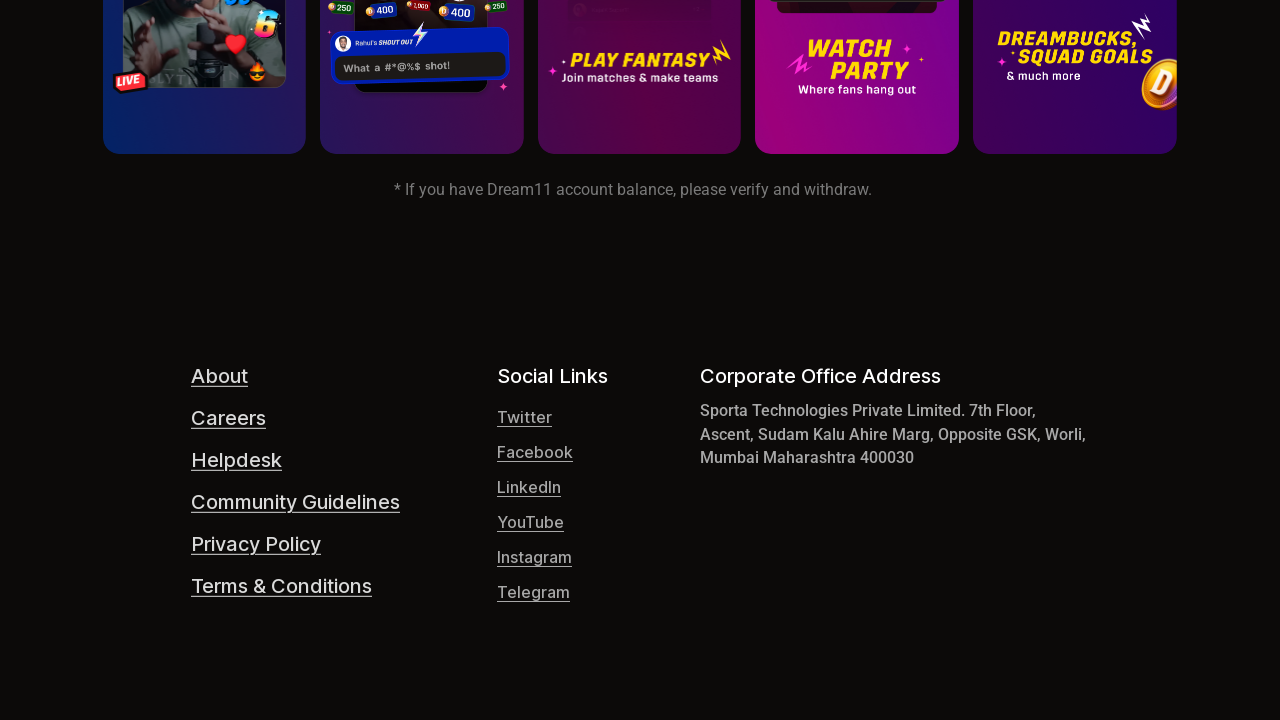

Scrolled down 300px to find 'About Us' link
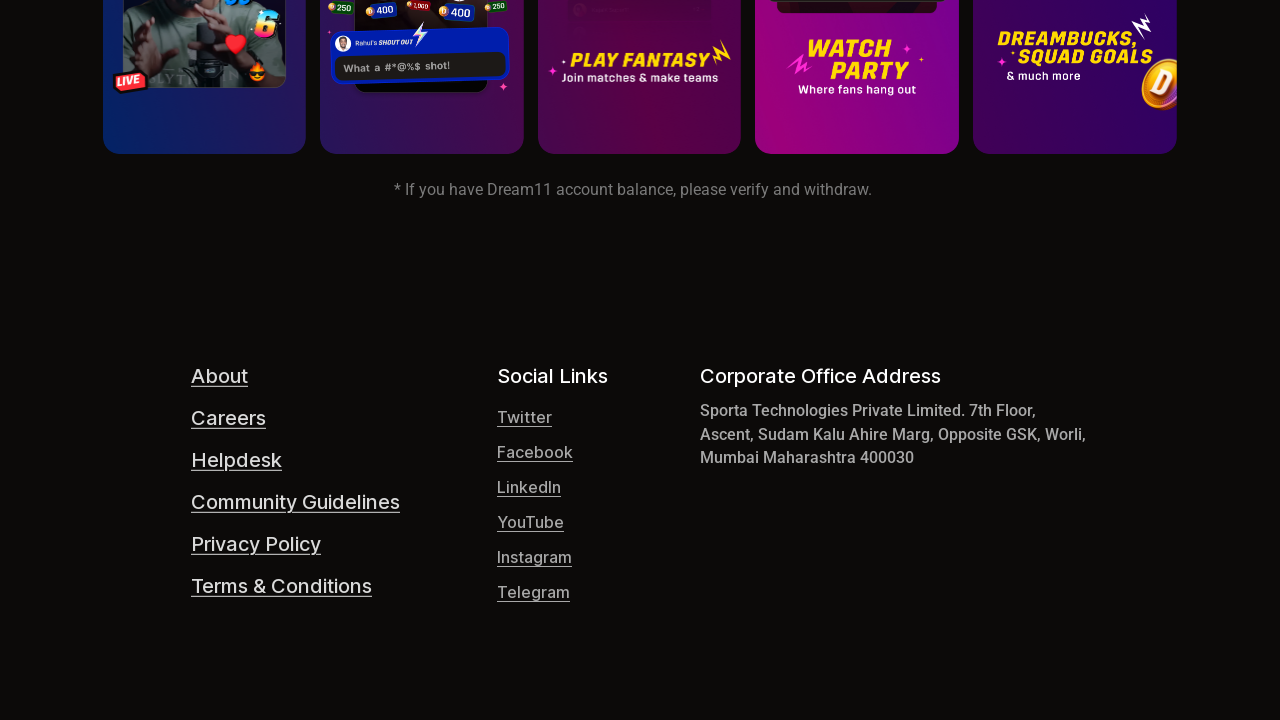

Waited 500ms for page content to load
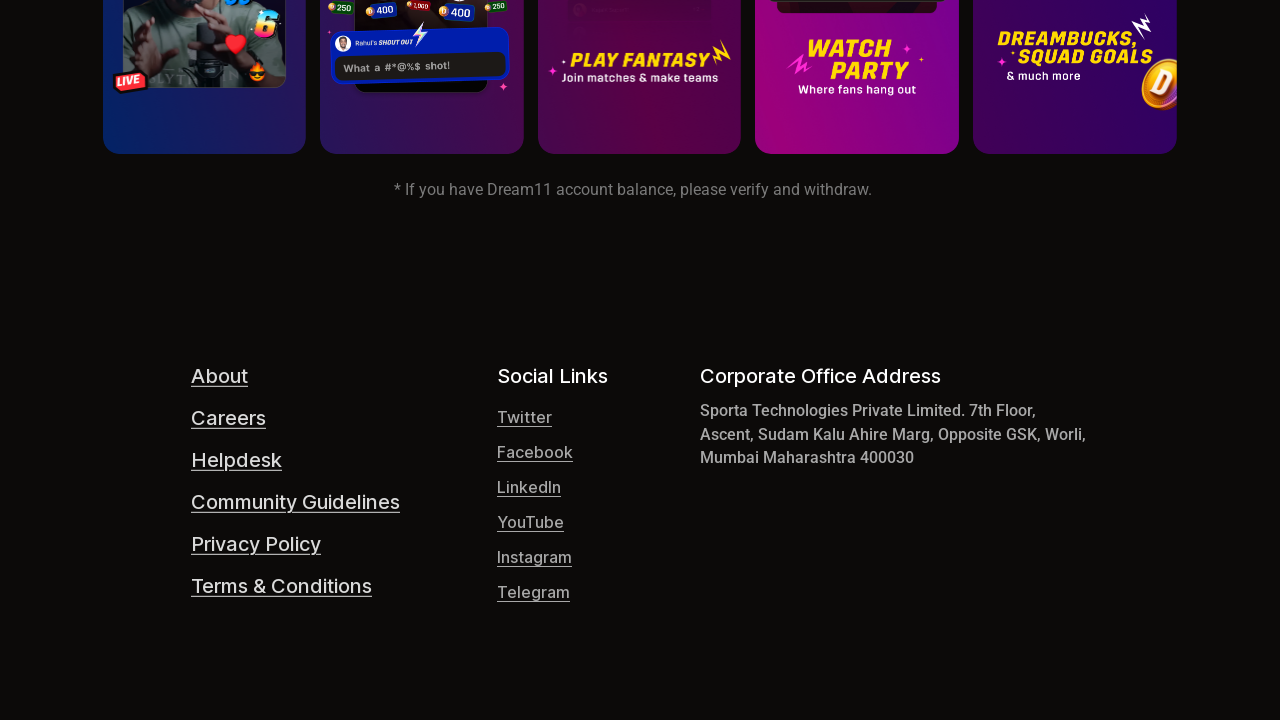

Scrolled down 300px to find 'About Us' link
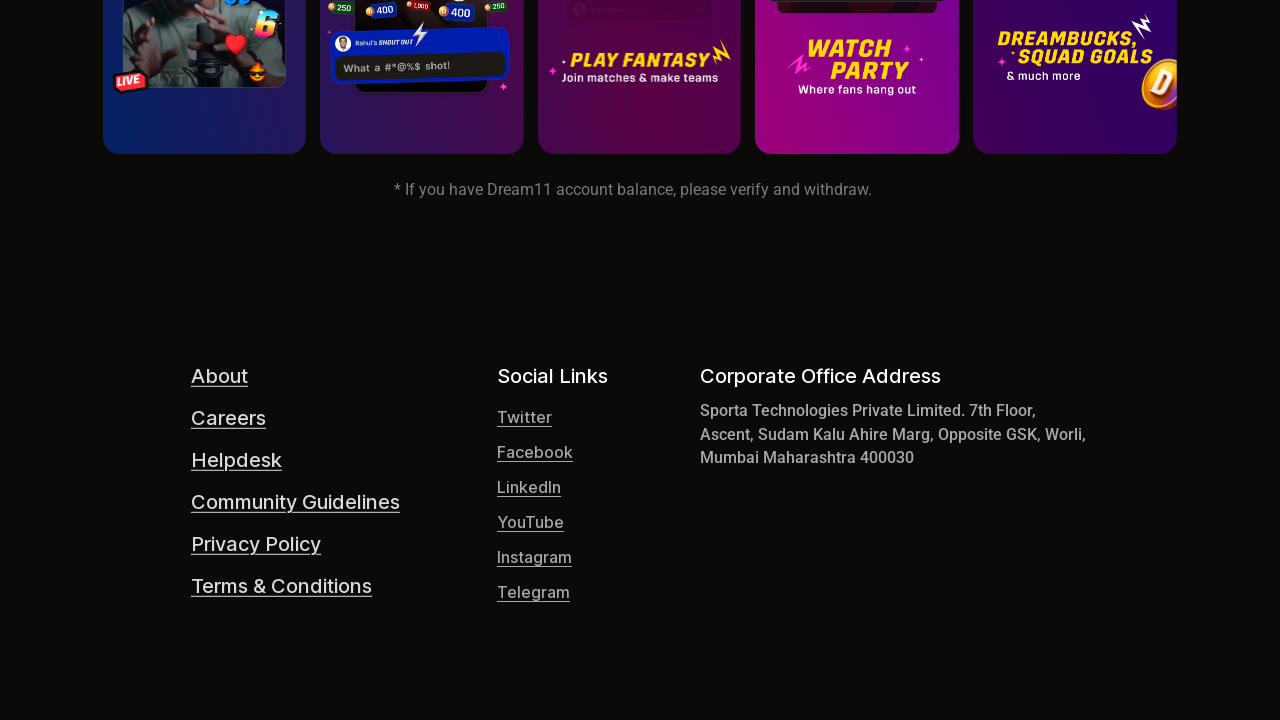

Waited 500ms for page content to load
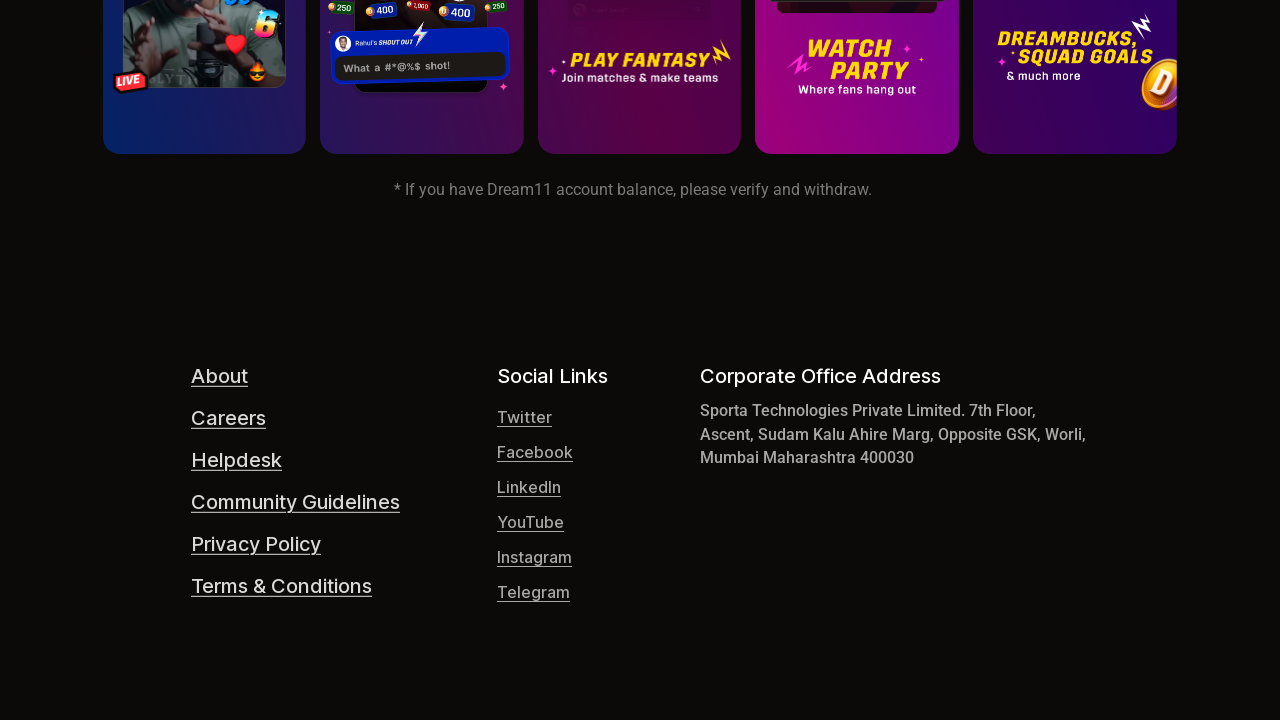

Scrolled down 300px to find 'About Us' link
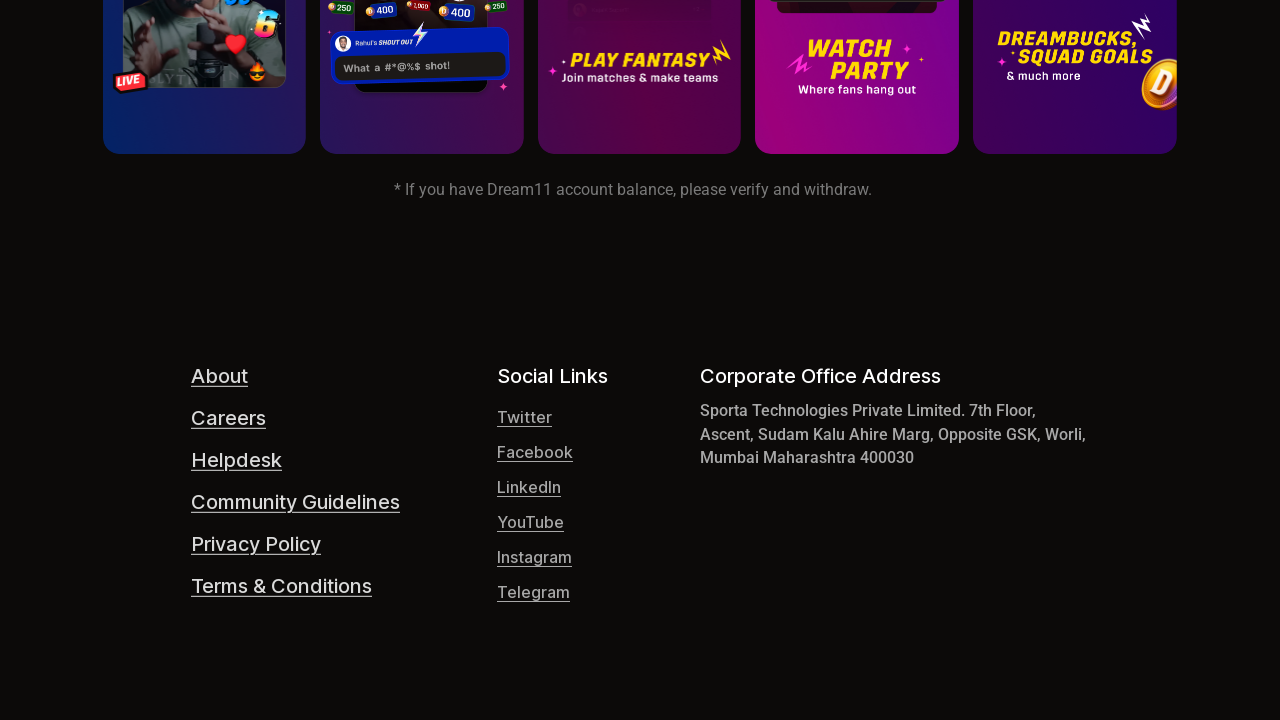

Waited 500ms for page content to load
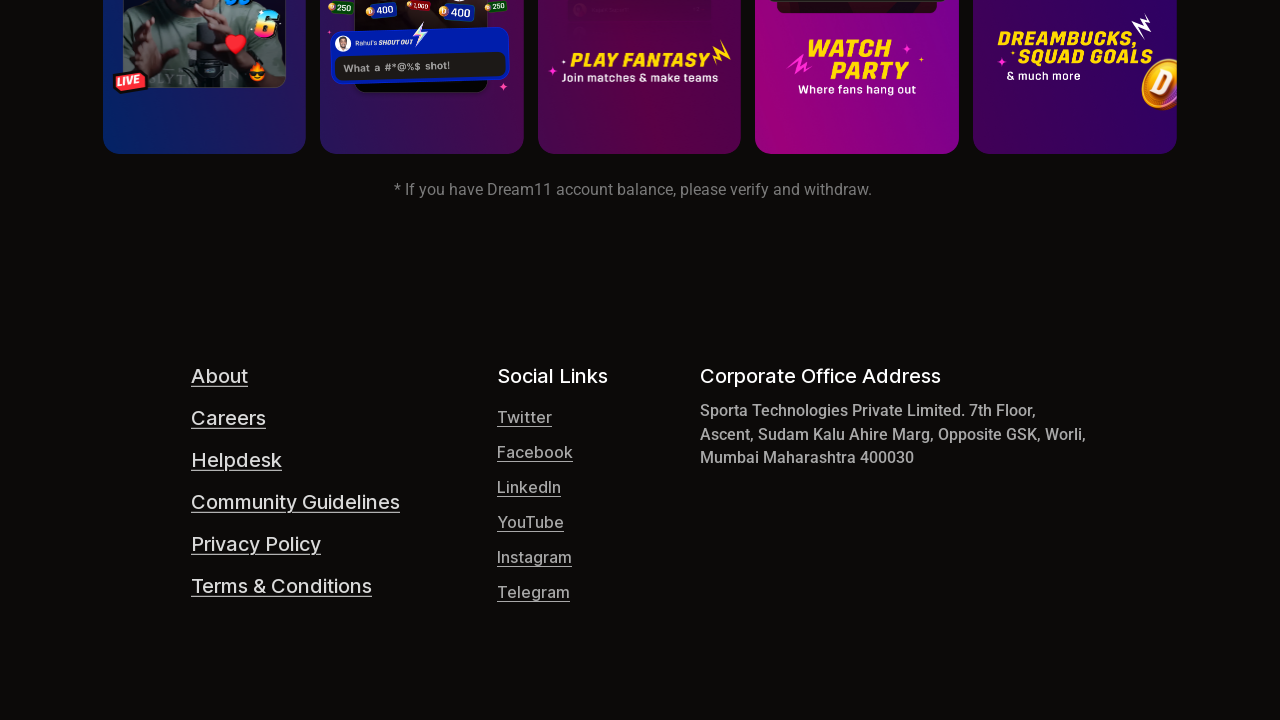

Scrolled down 300px to find 'About Us' link
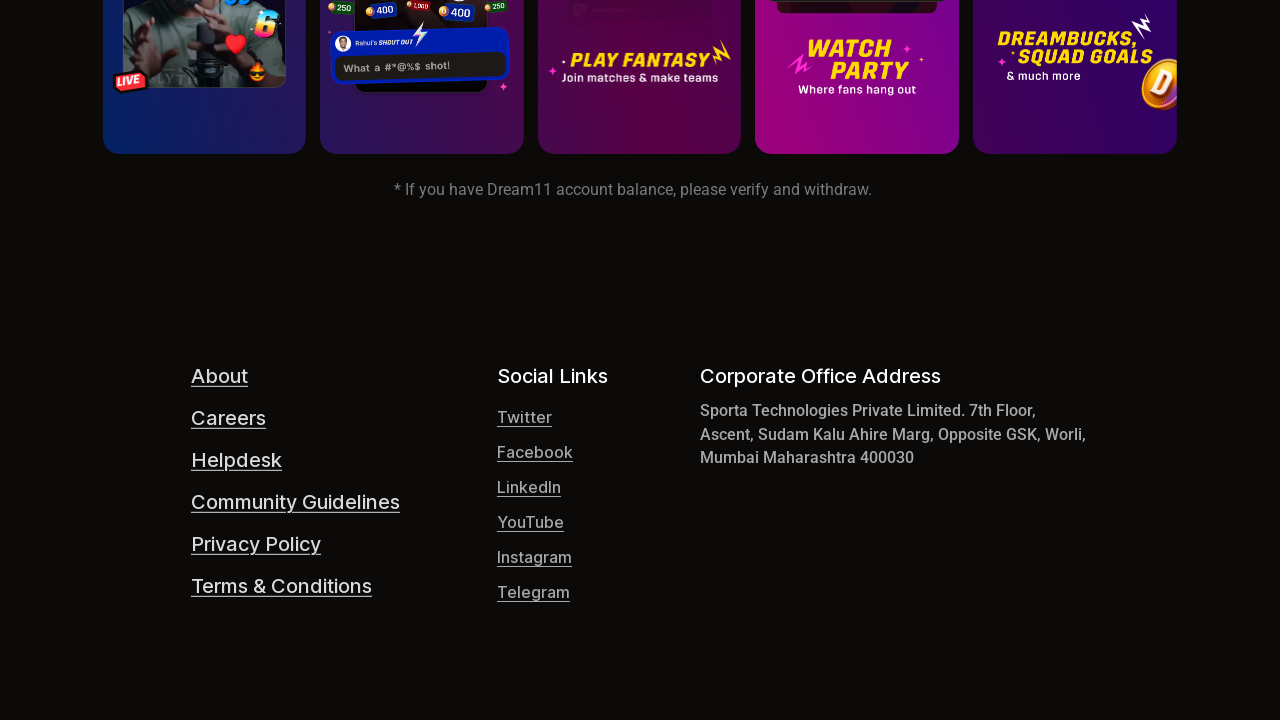

Waited 500ms for page content to load
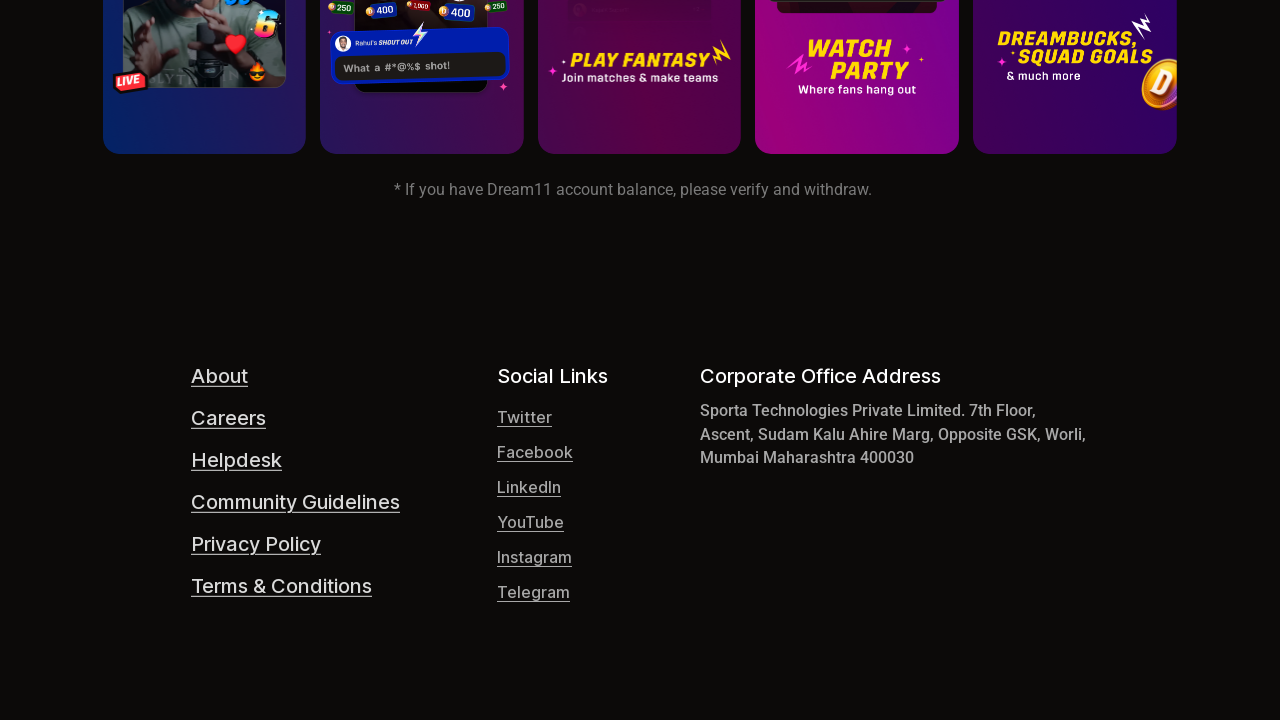

Scrolled down 300px to find 'About Us' link
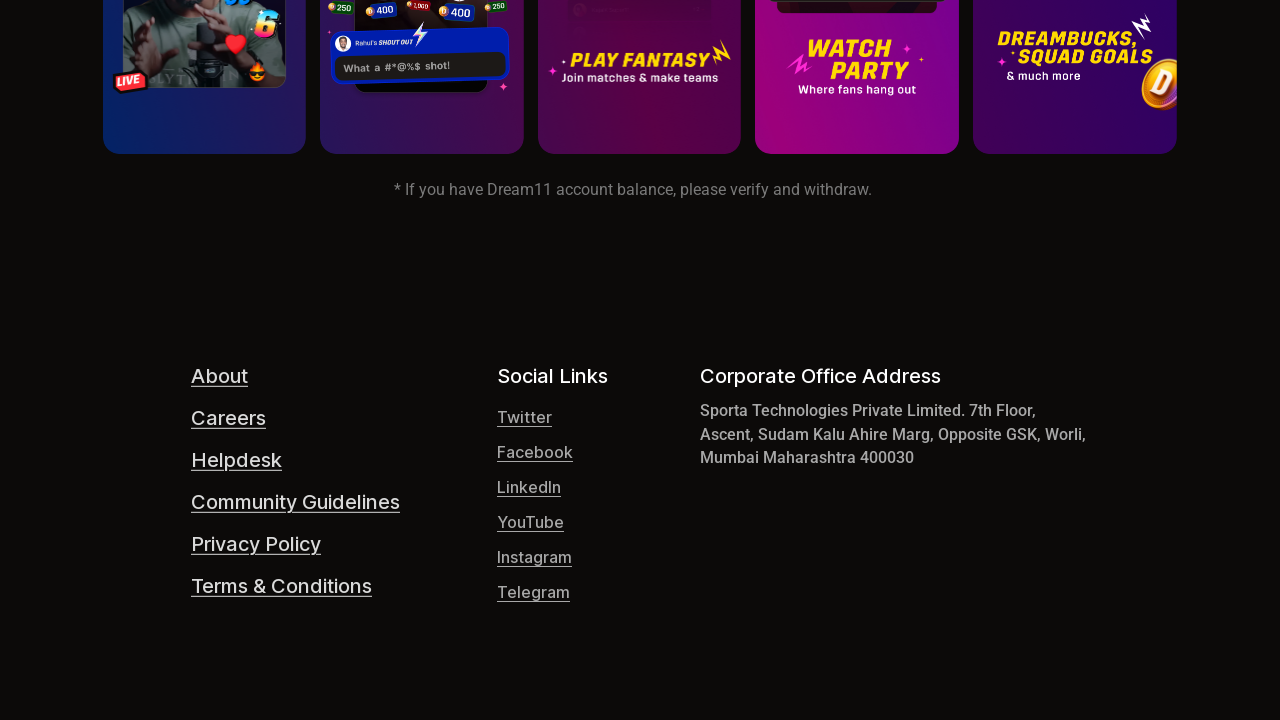

Waited 500ms for page content to load
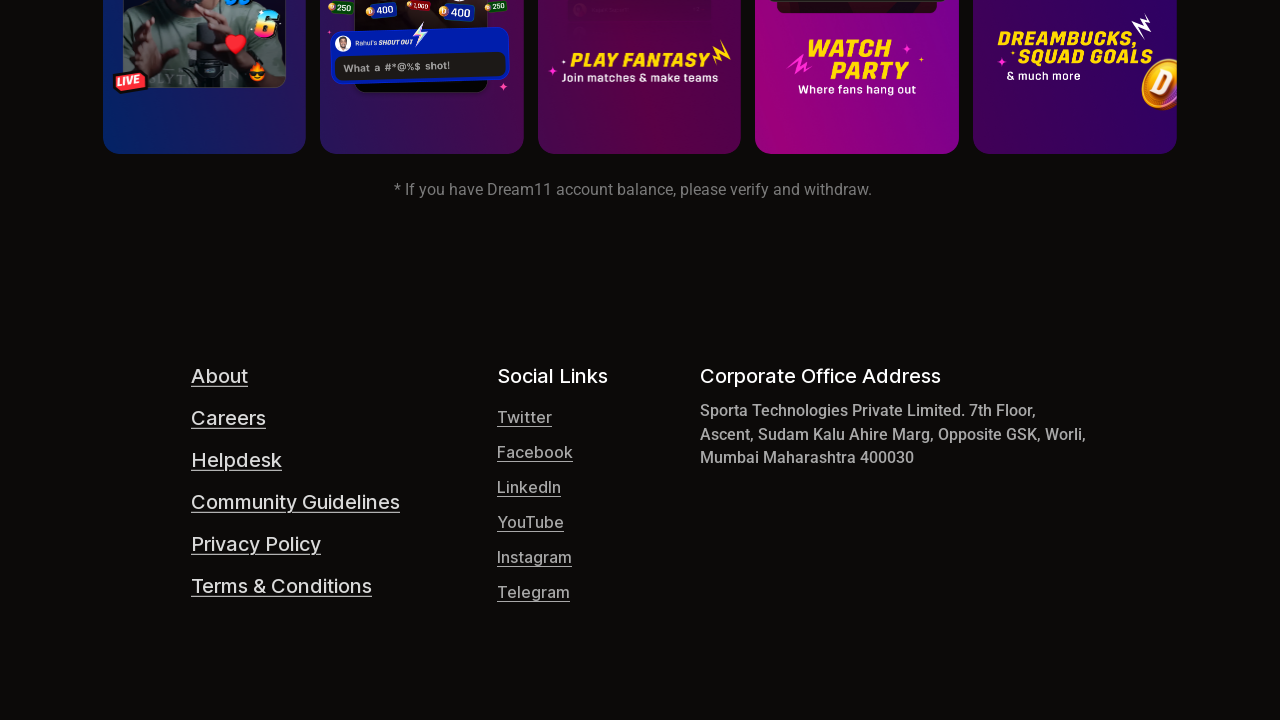

Scrolled down 300px to find 'About Us' link
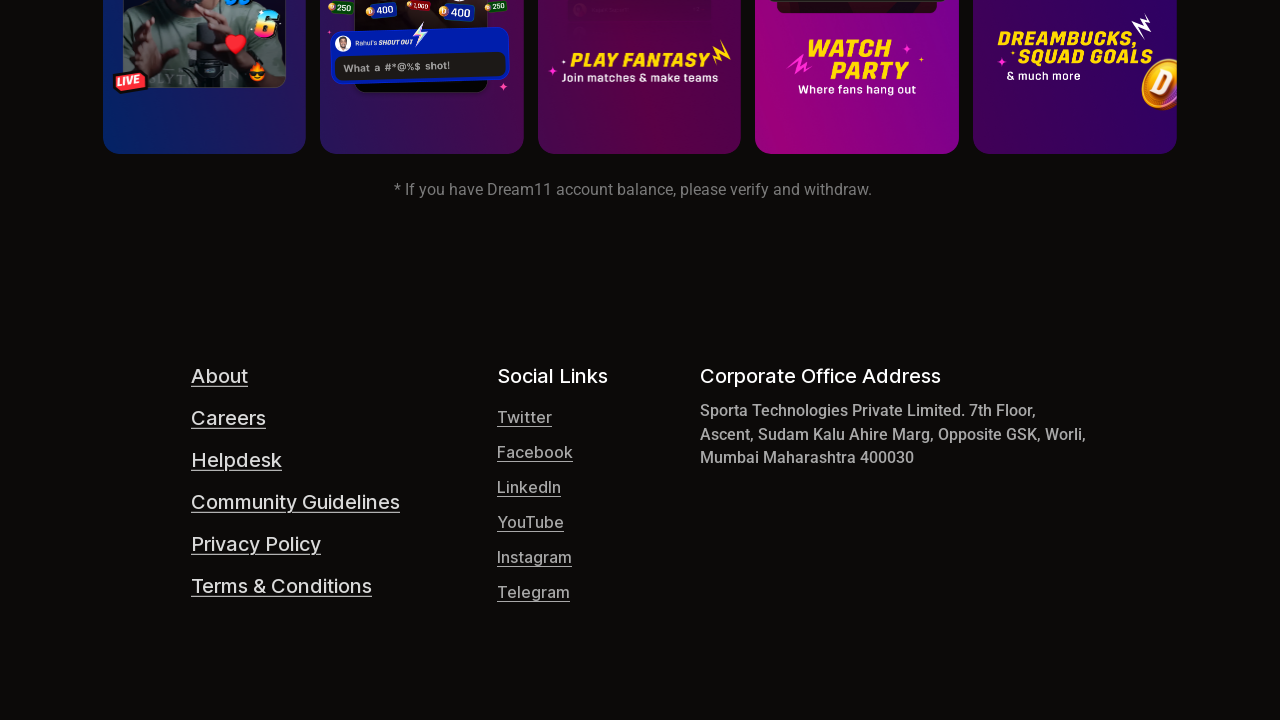

Waited 500ms for page content to load
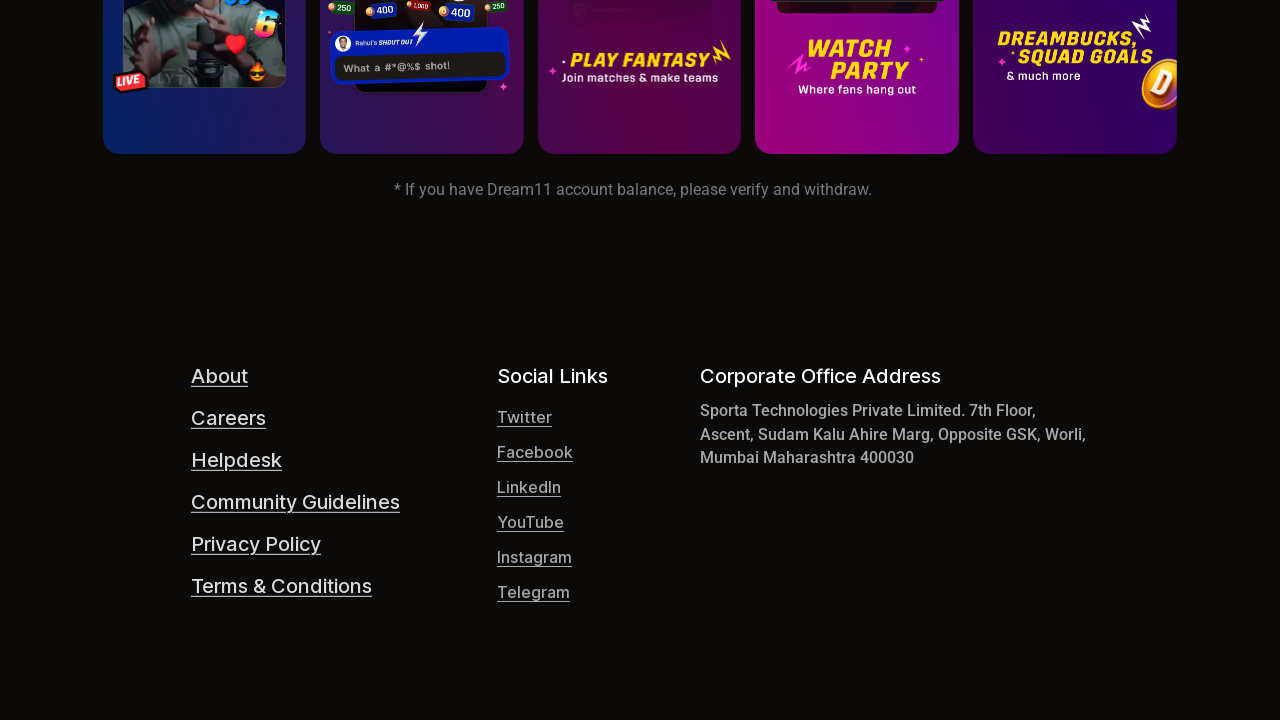

Scrolled down 300px to find 'About Us' link
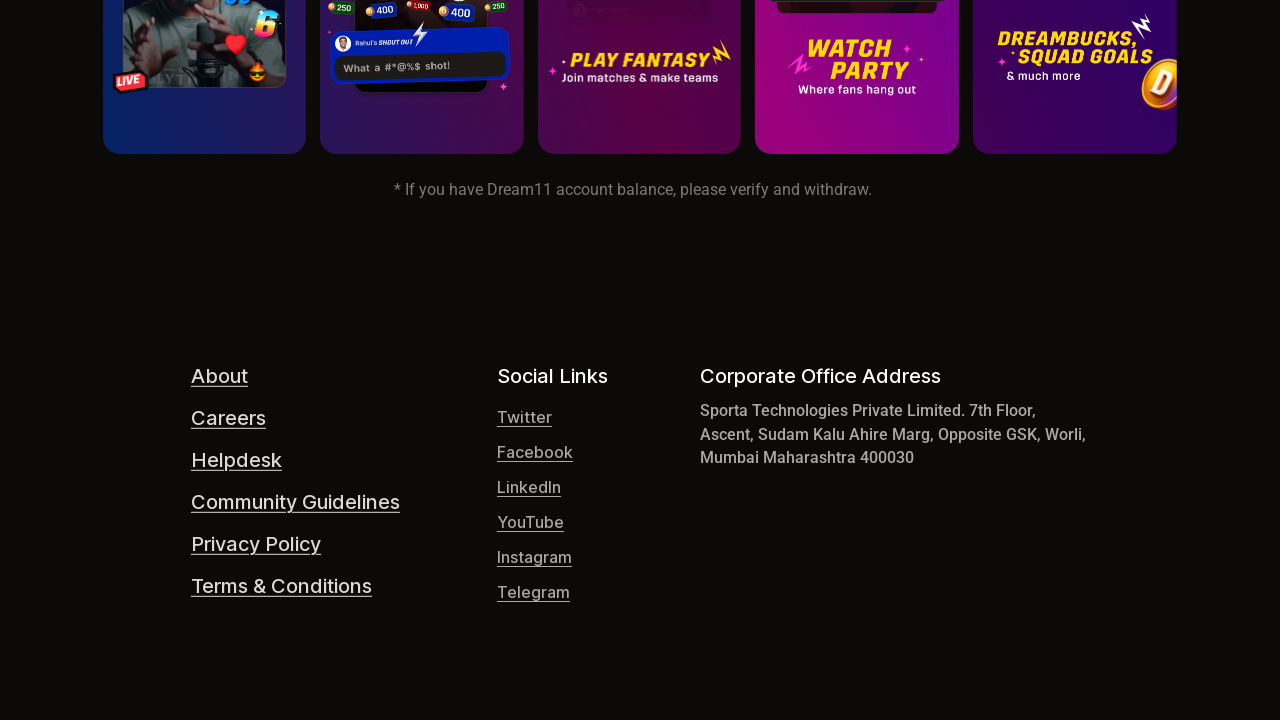

Waited 500ms for page content to load
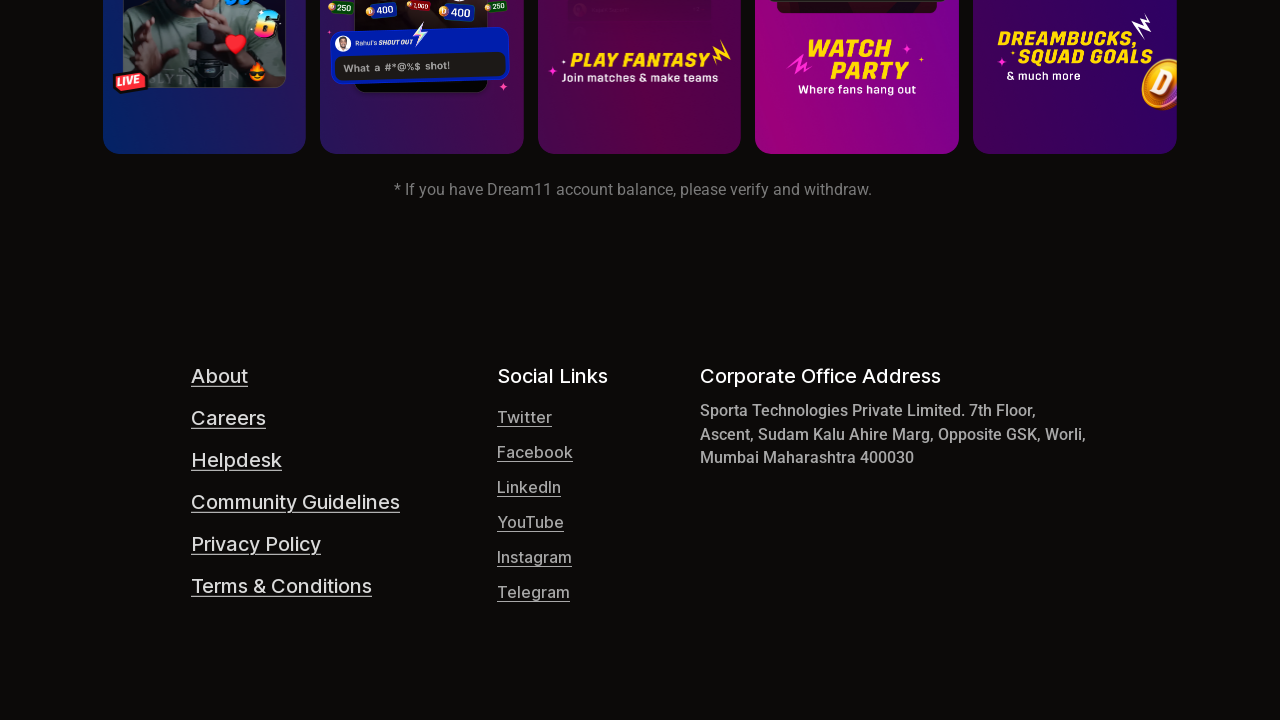

Scrolled down 300px to find 'About Us' link
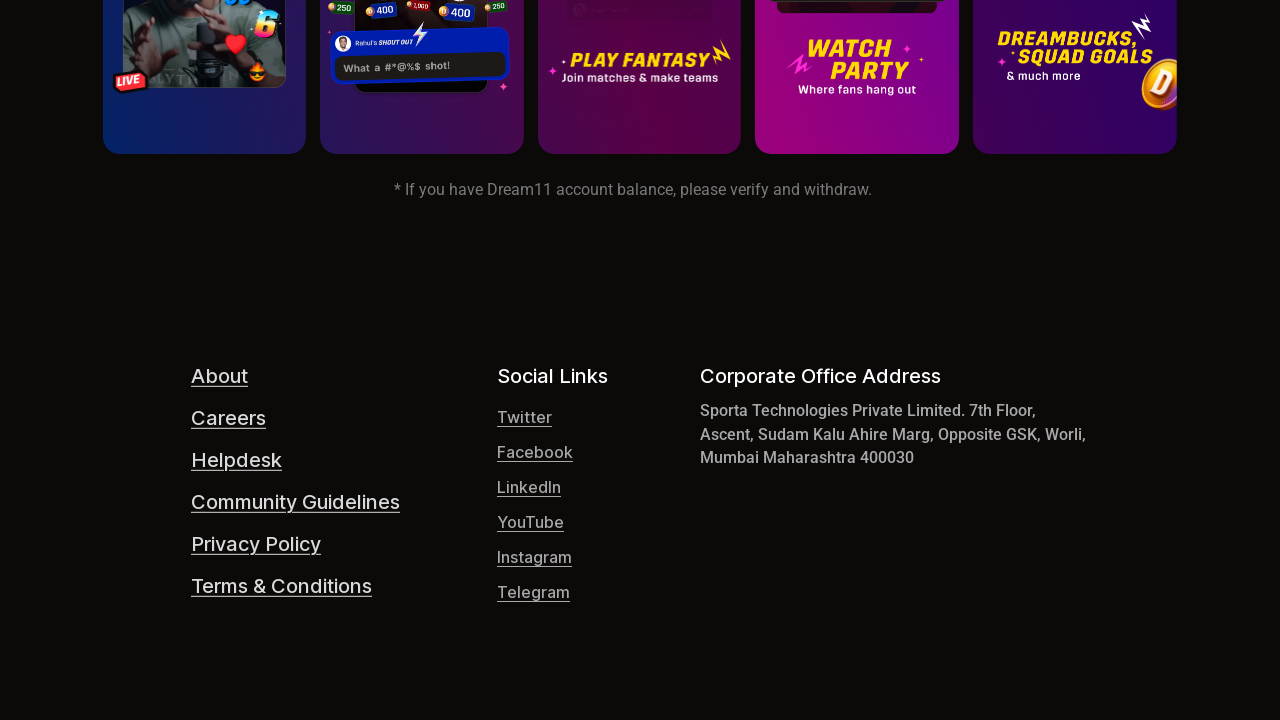

Waited 500ms for page content to load
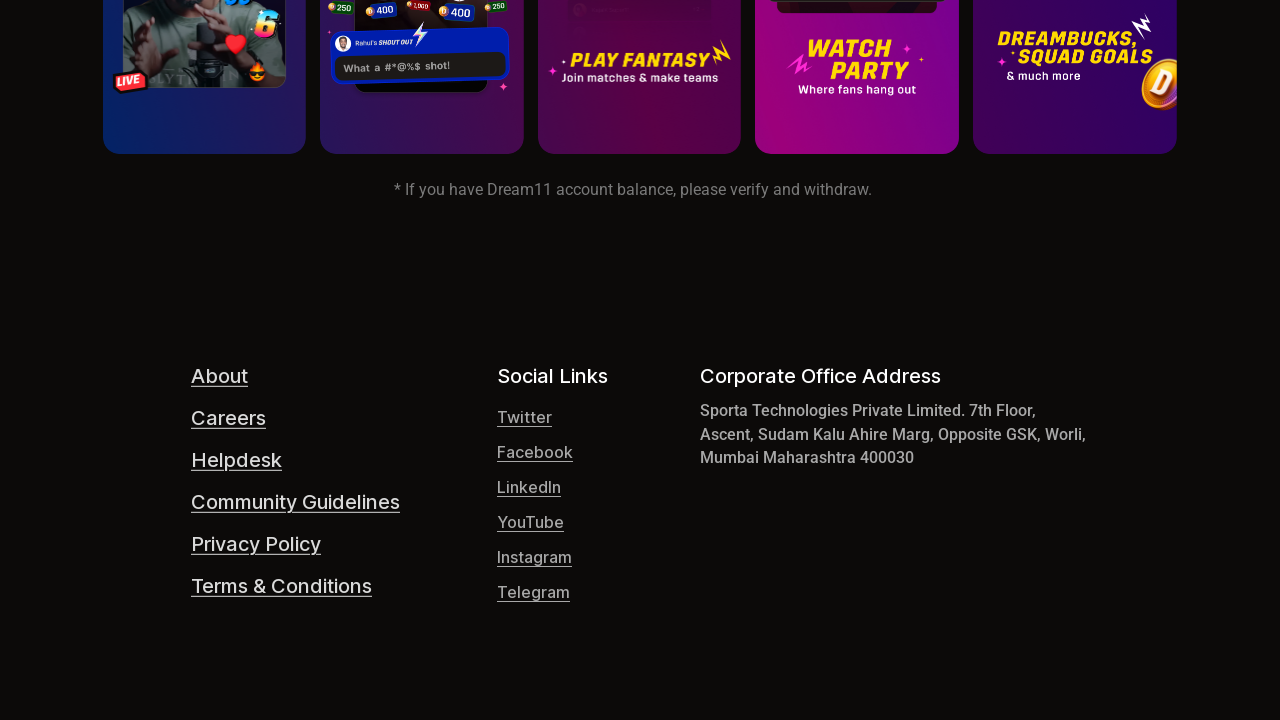

Scrolled down 300px to find 'About Us' link
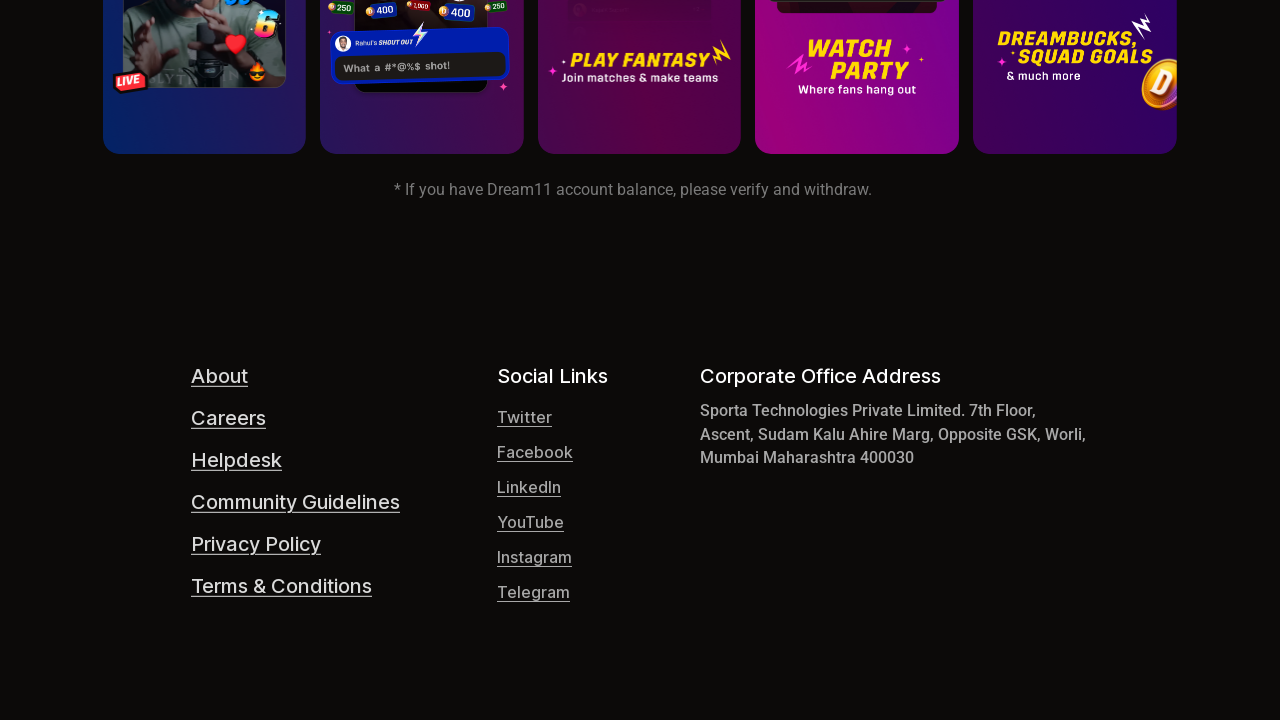

Waited 500ms for page content to load
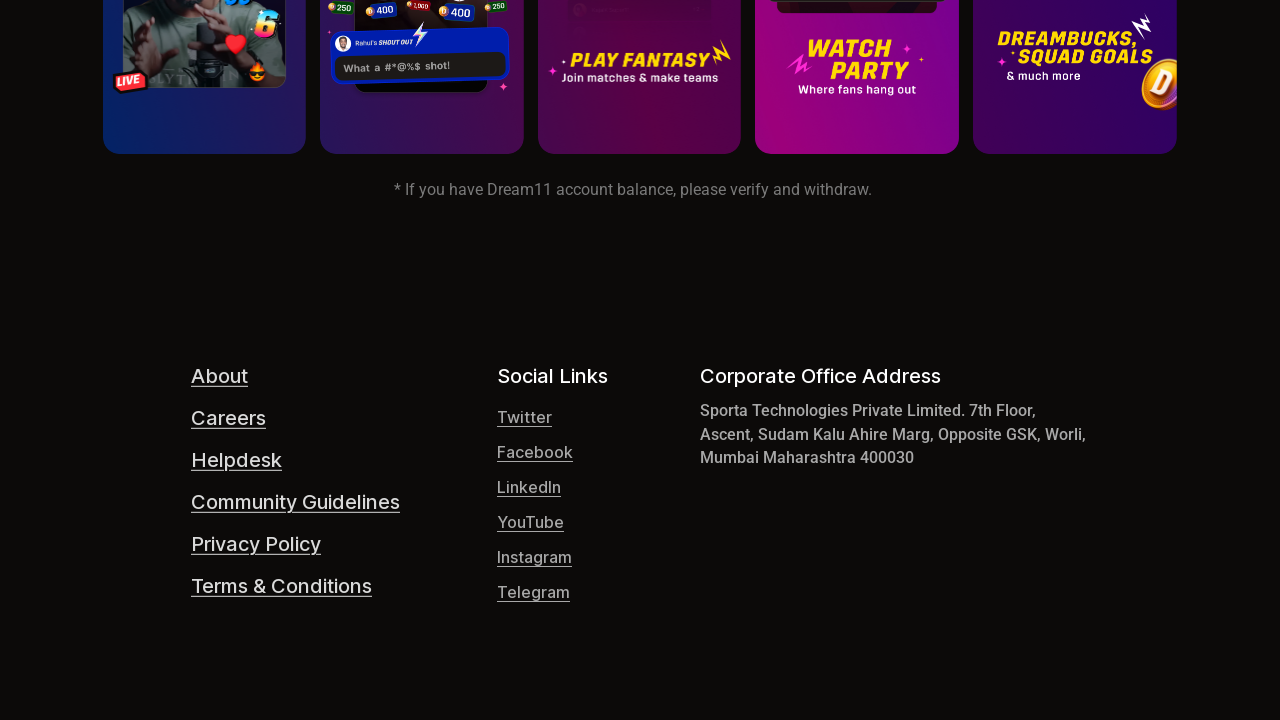

Scrolled down 300px to find 'About Us' link
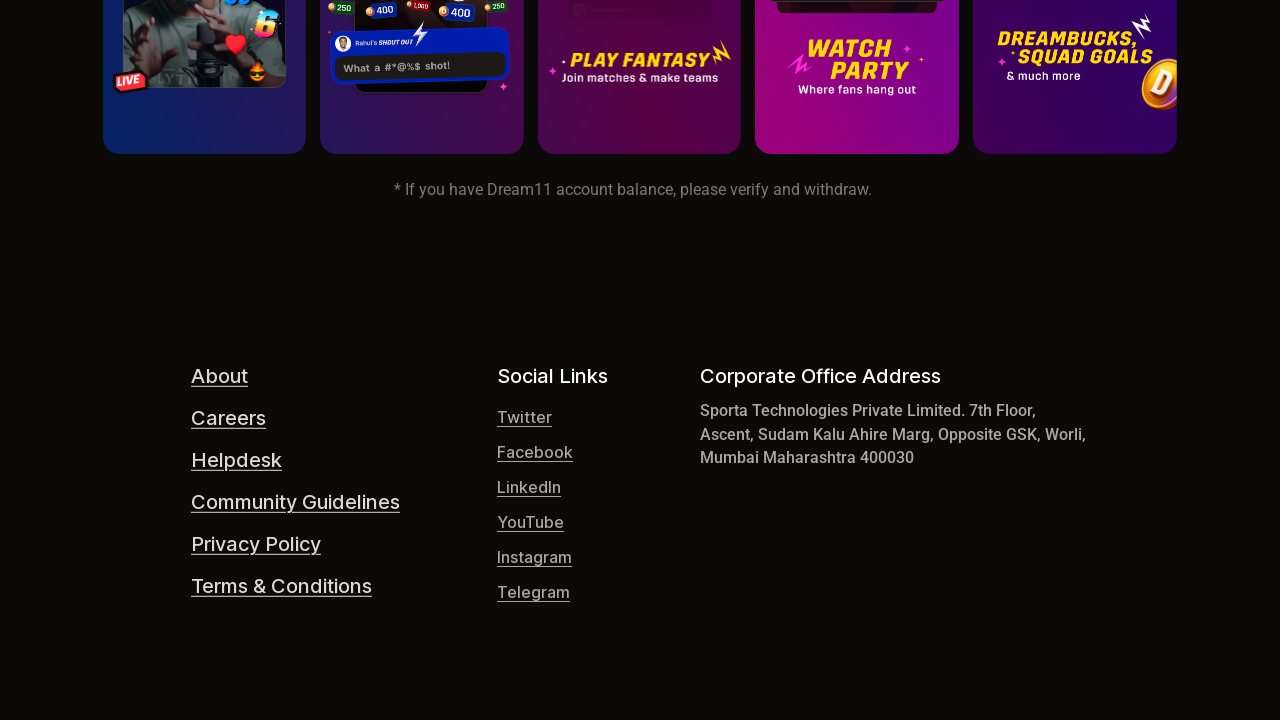

Waited 500ms for page content to load
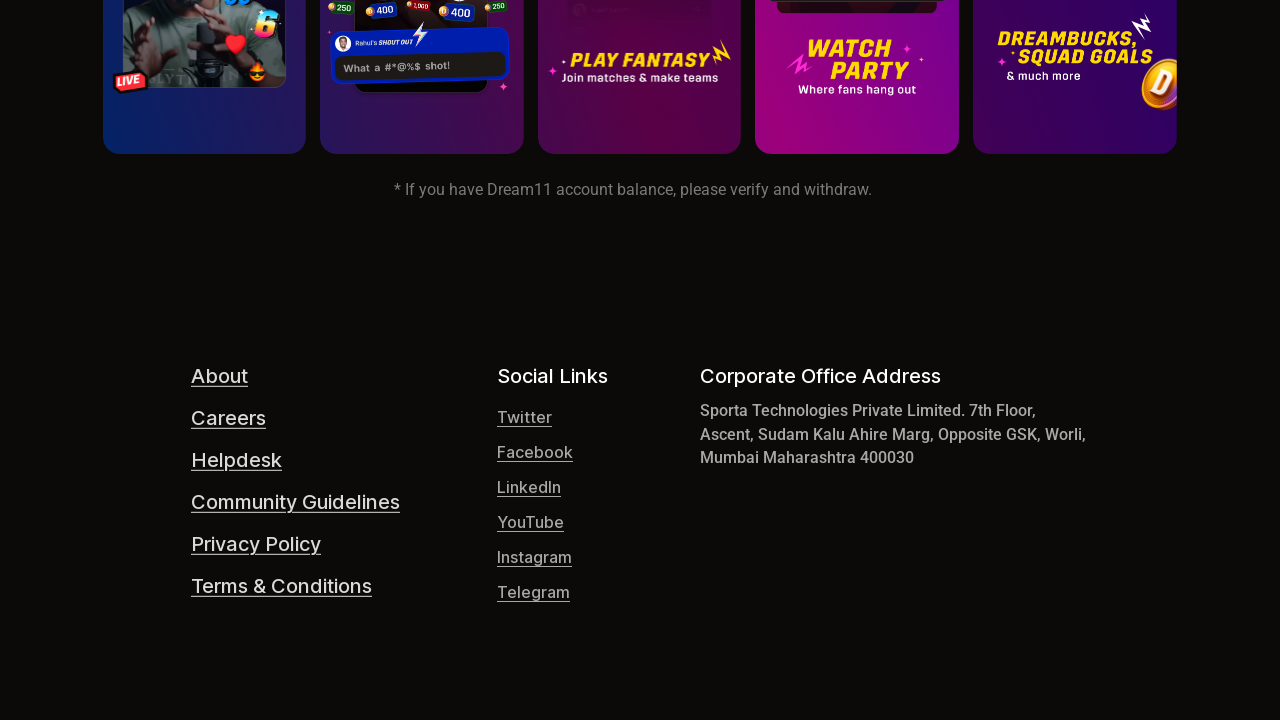

Waited 2000ms for new window/tab to open
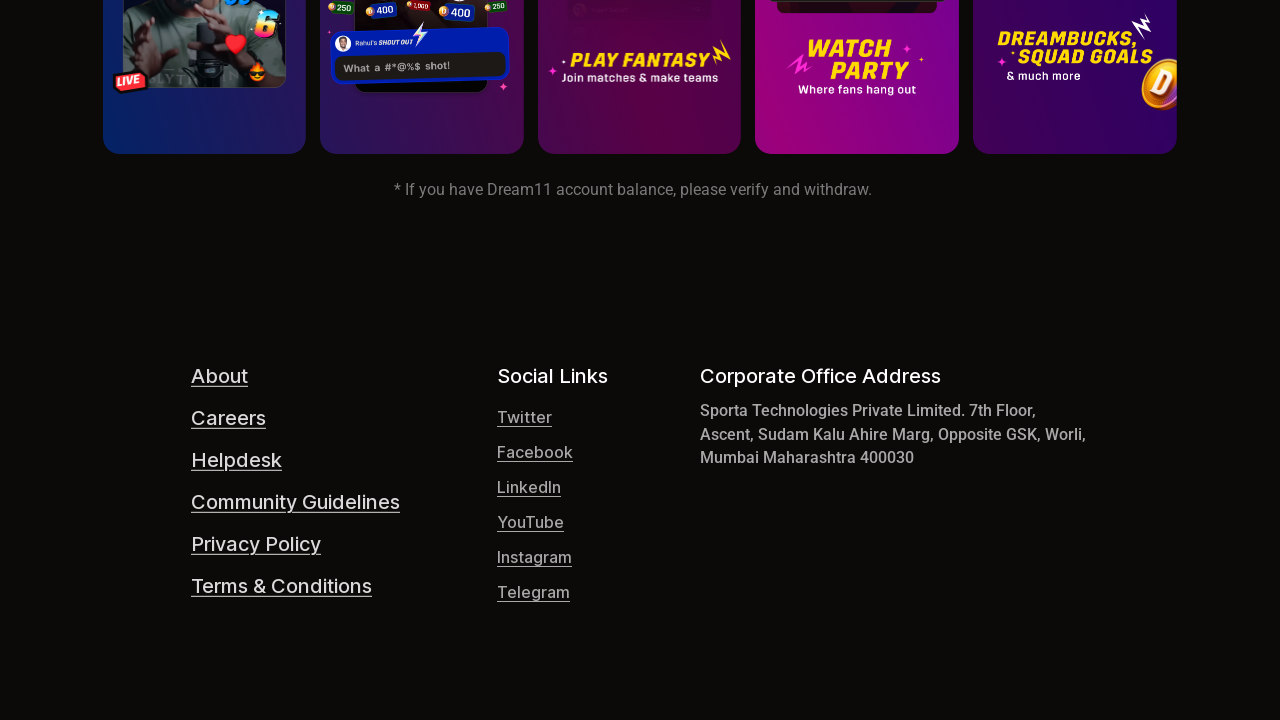

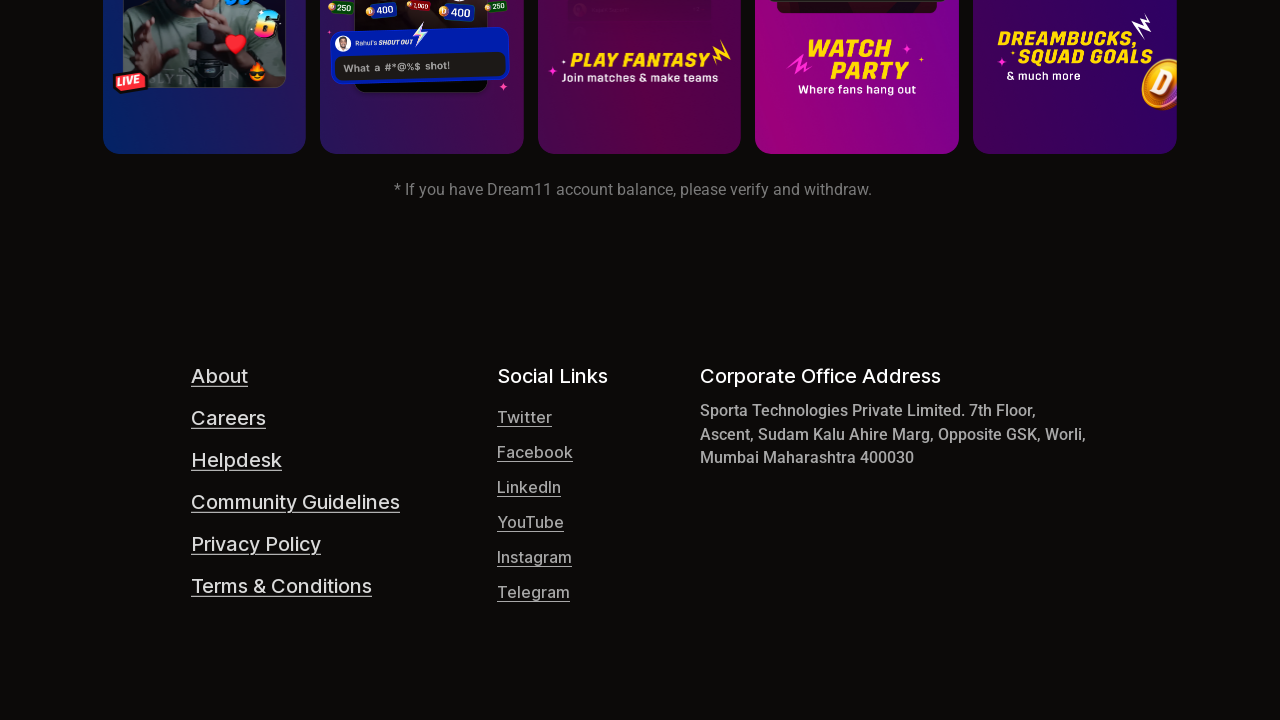